Tests a tags input box application by removing all existing tags, adding 10 new numeric tags, verifying tag counts, and testing input with special characters (XSS-like string).

Starting URL: https://qaplayground.dev/apps/tags-input-box/

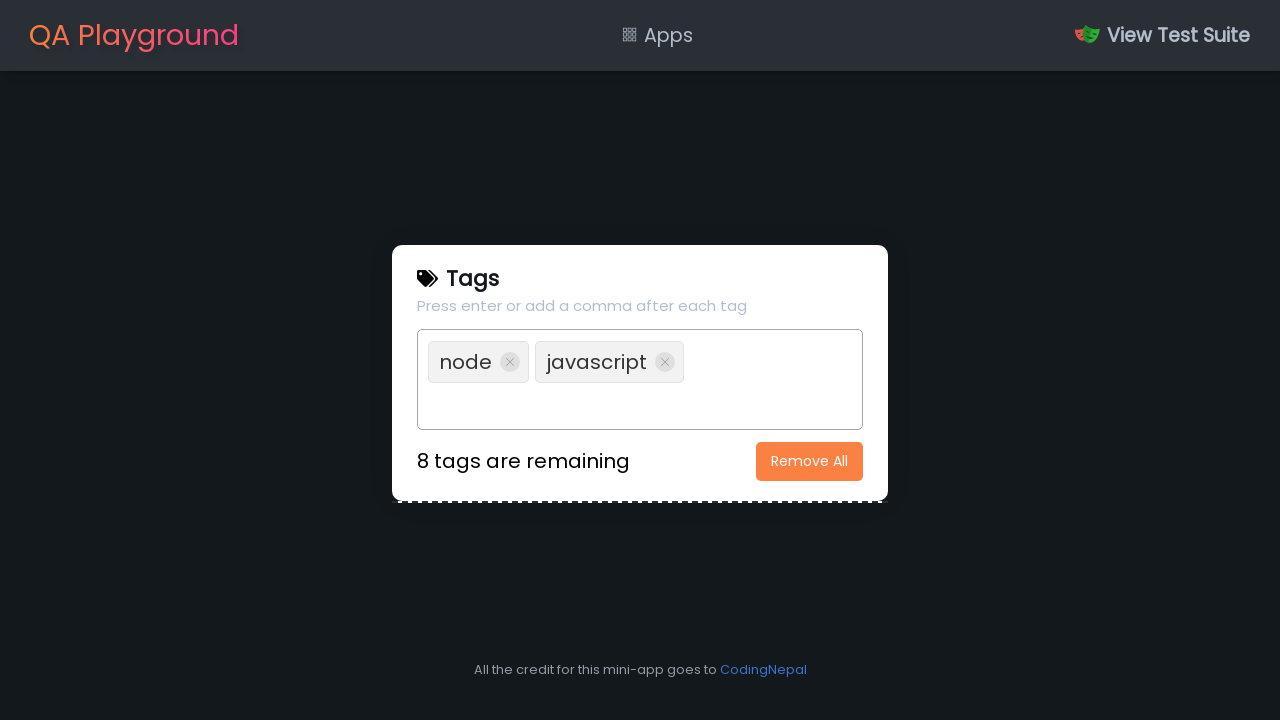

Waited for initial tags list to load
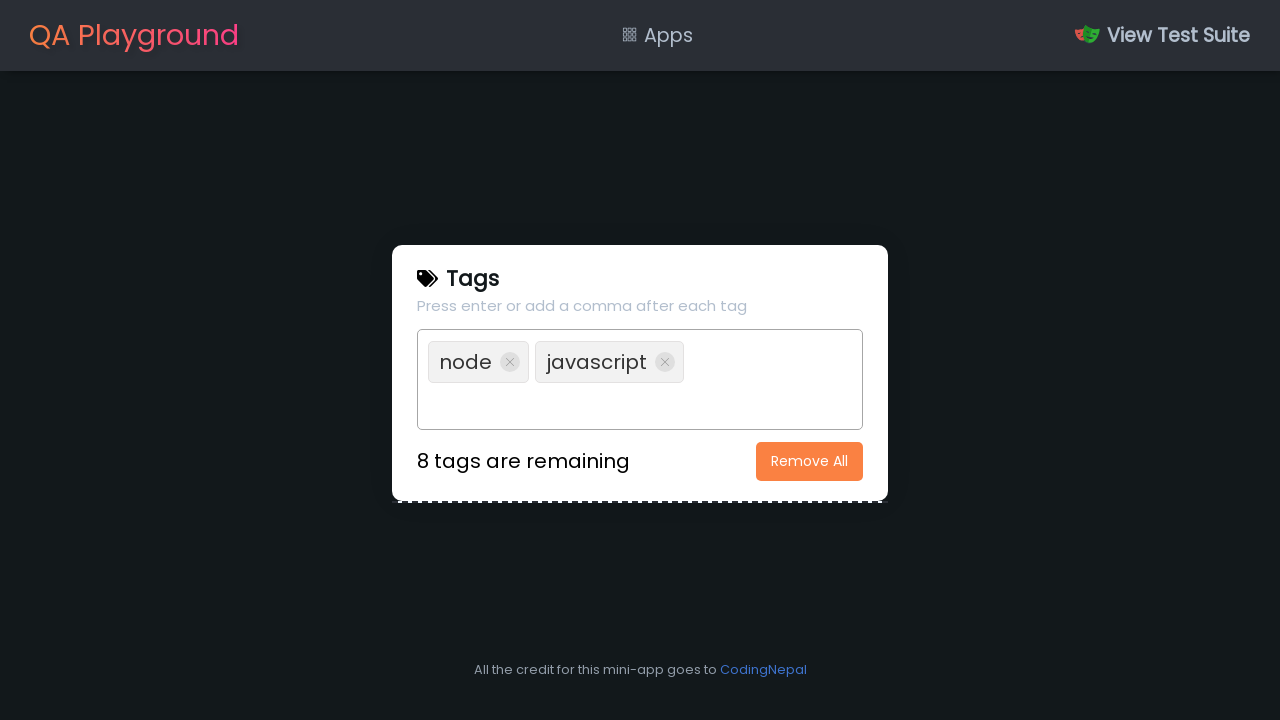

Retrieved initial tags count: 2
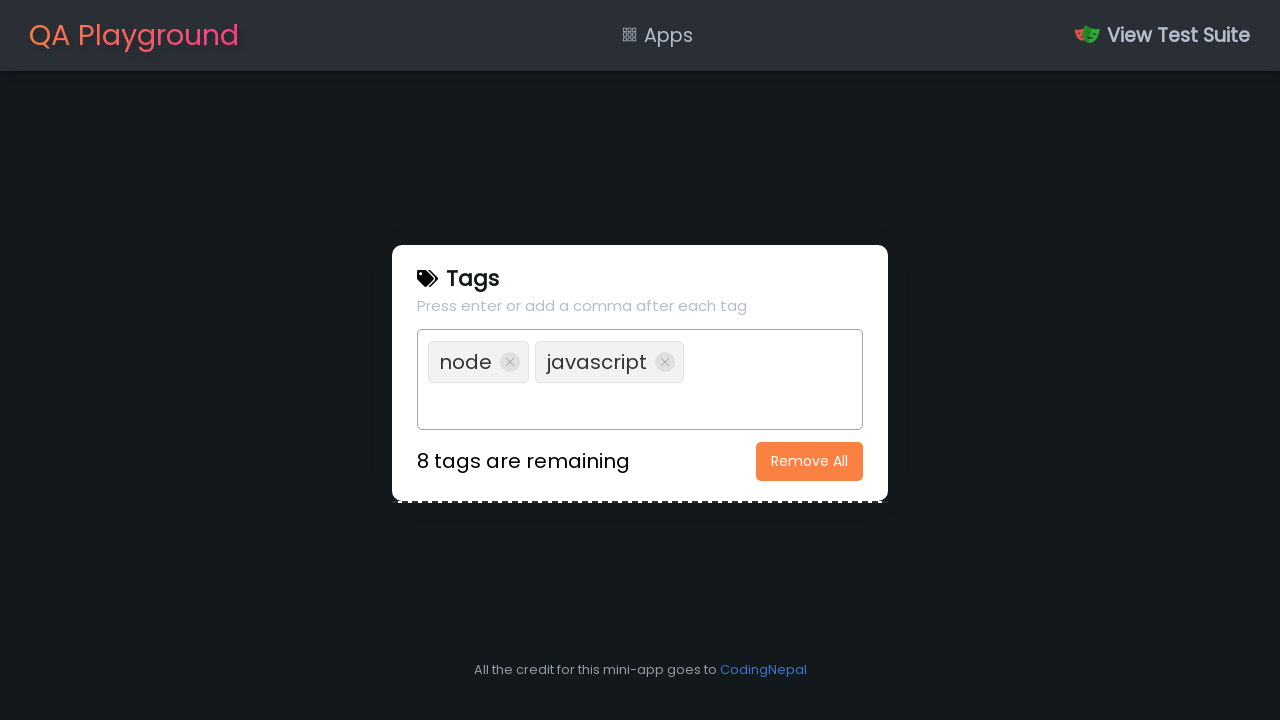

Clicked remove all tags button at (810, 461) on button
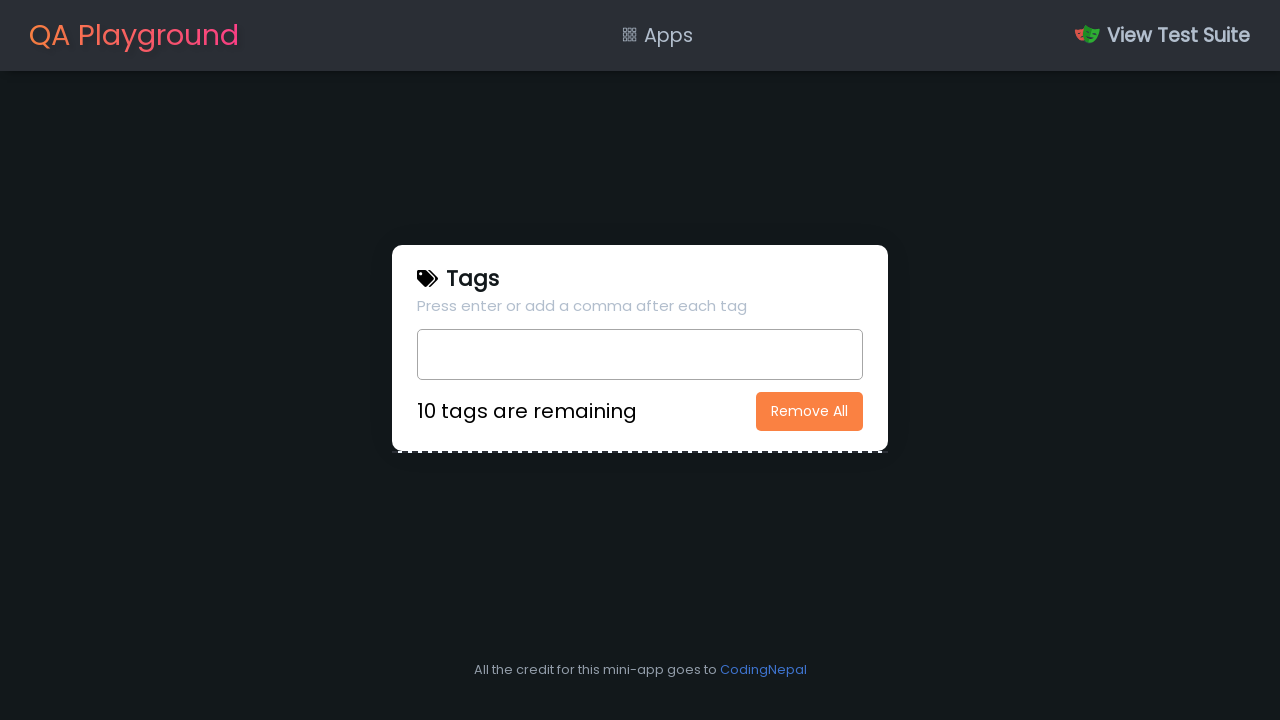

Waited for tag removal to complete
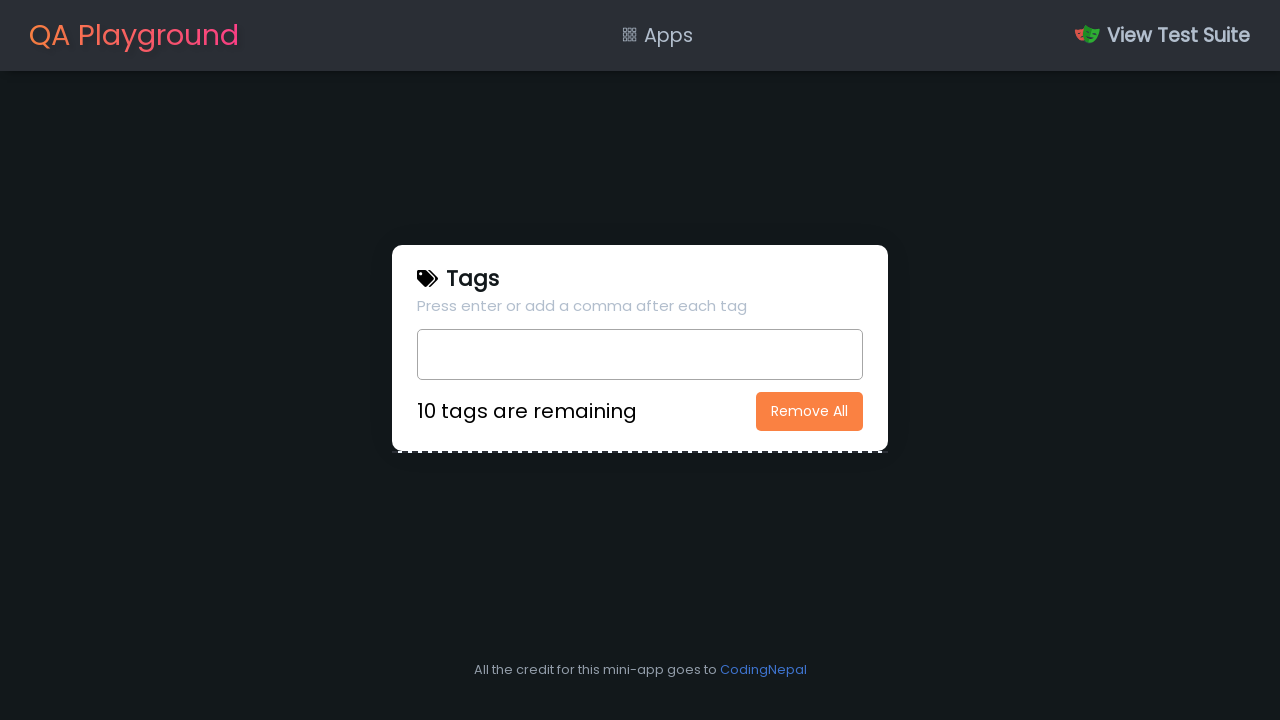

Retrieved remaining tags count: 10
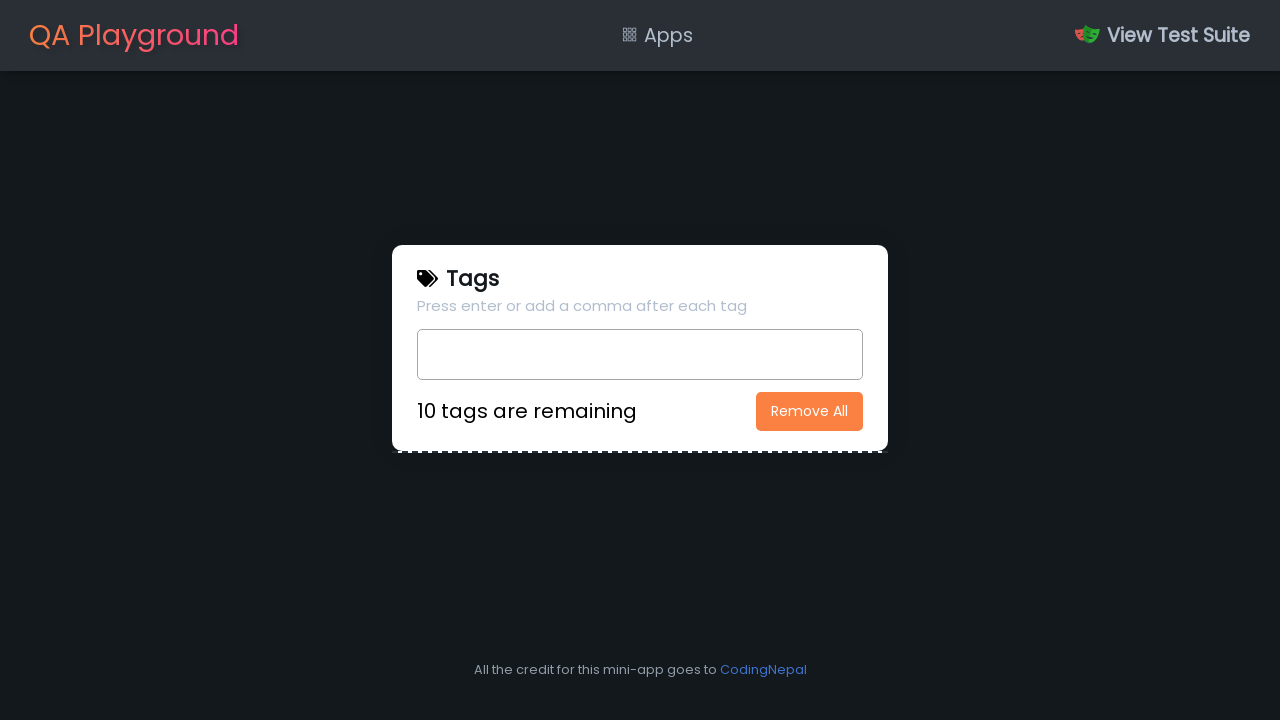

Verified remaining count equals 10
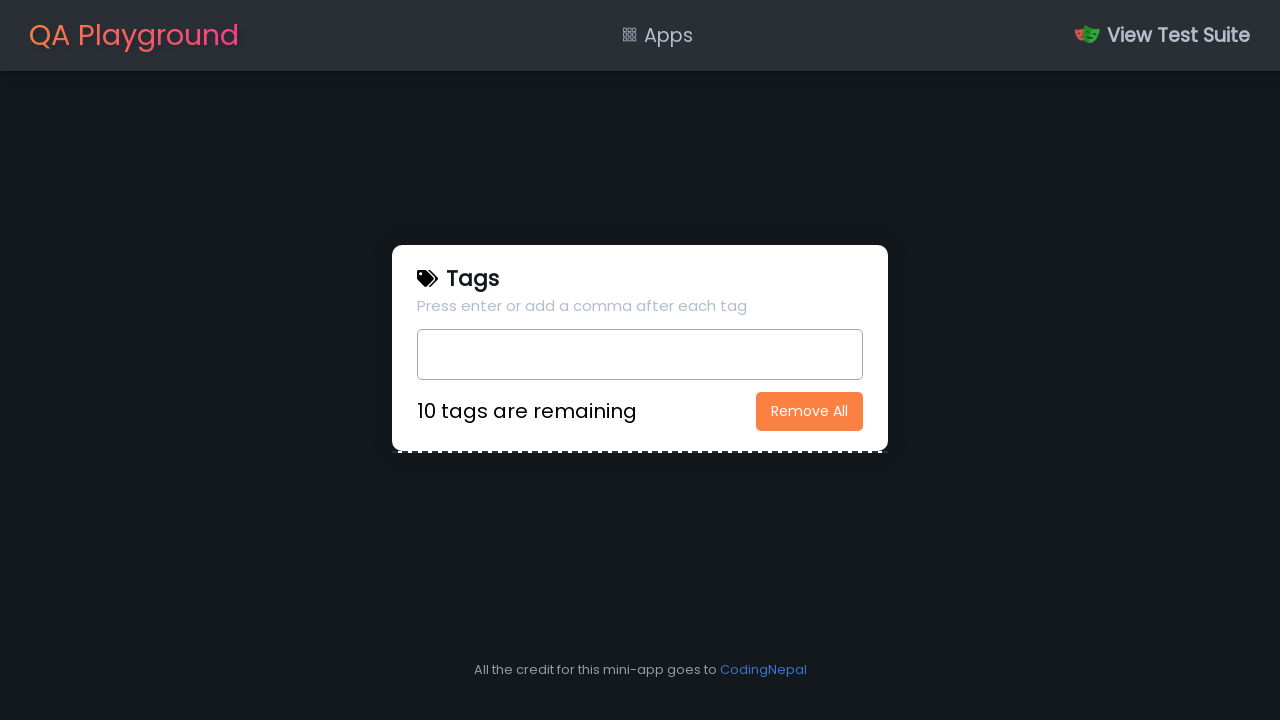

Retrieved tags count after removal: 0
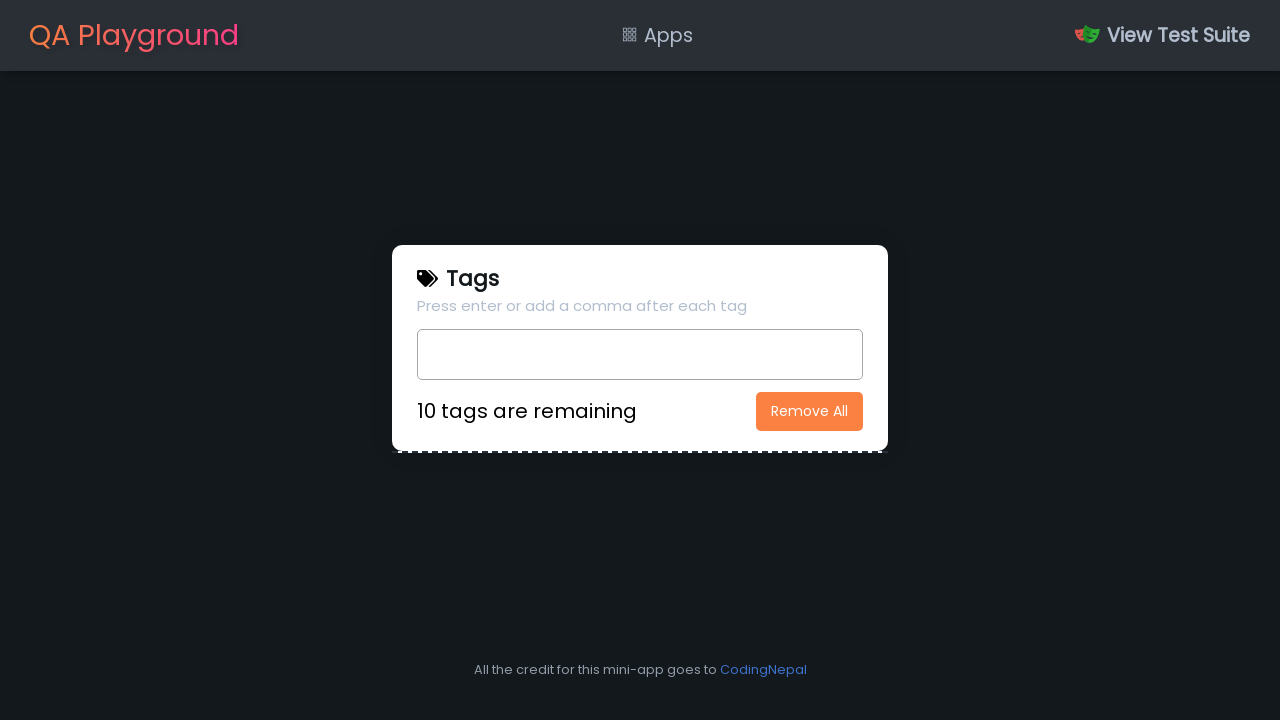

Filled input field with tag value: 111 on [type='text']
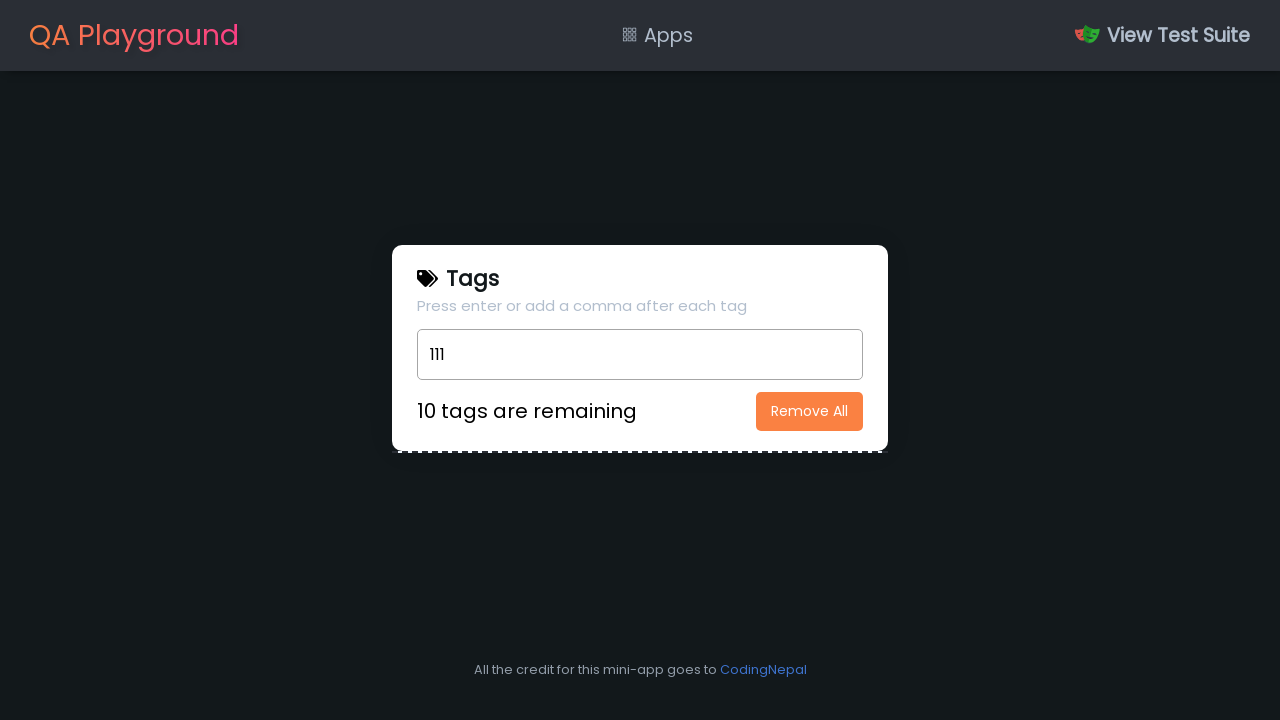

Pressed Enter to add tag 1/10 on [type='text']
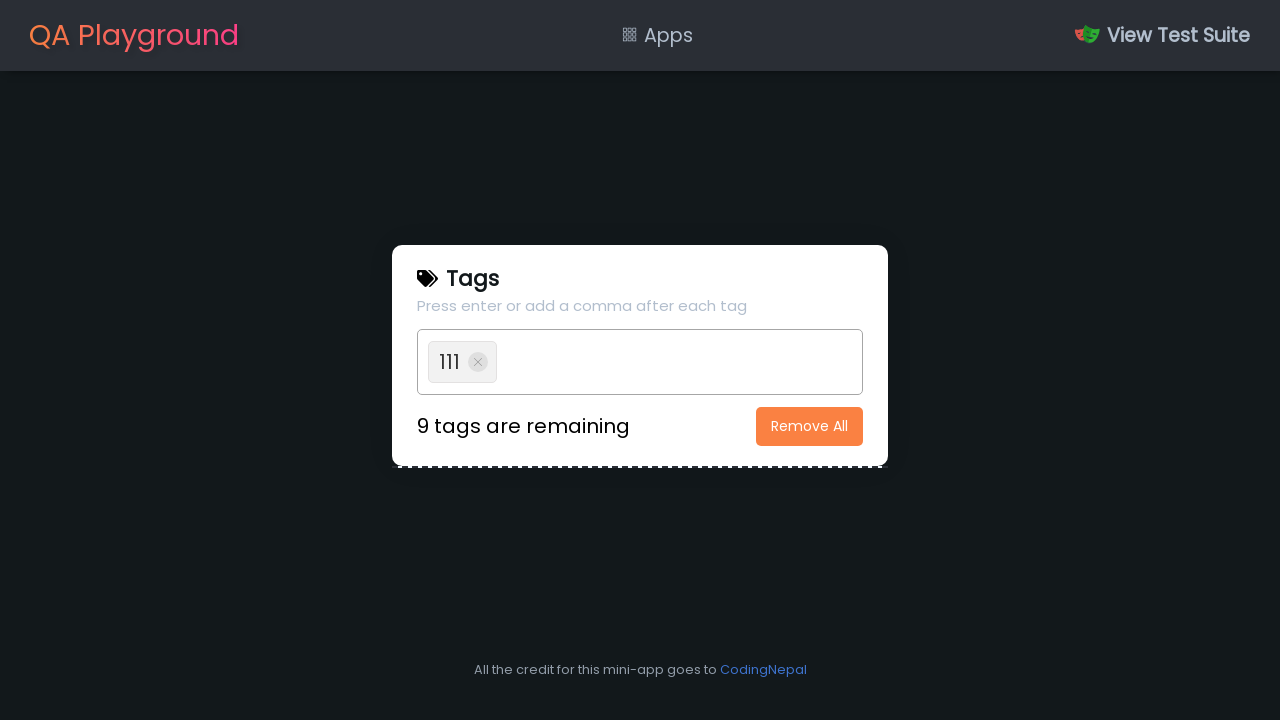

Filled input field with tag value: 212 on [type='text']
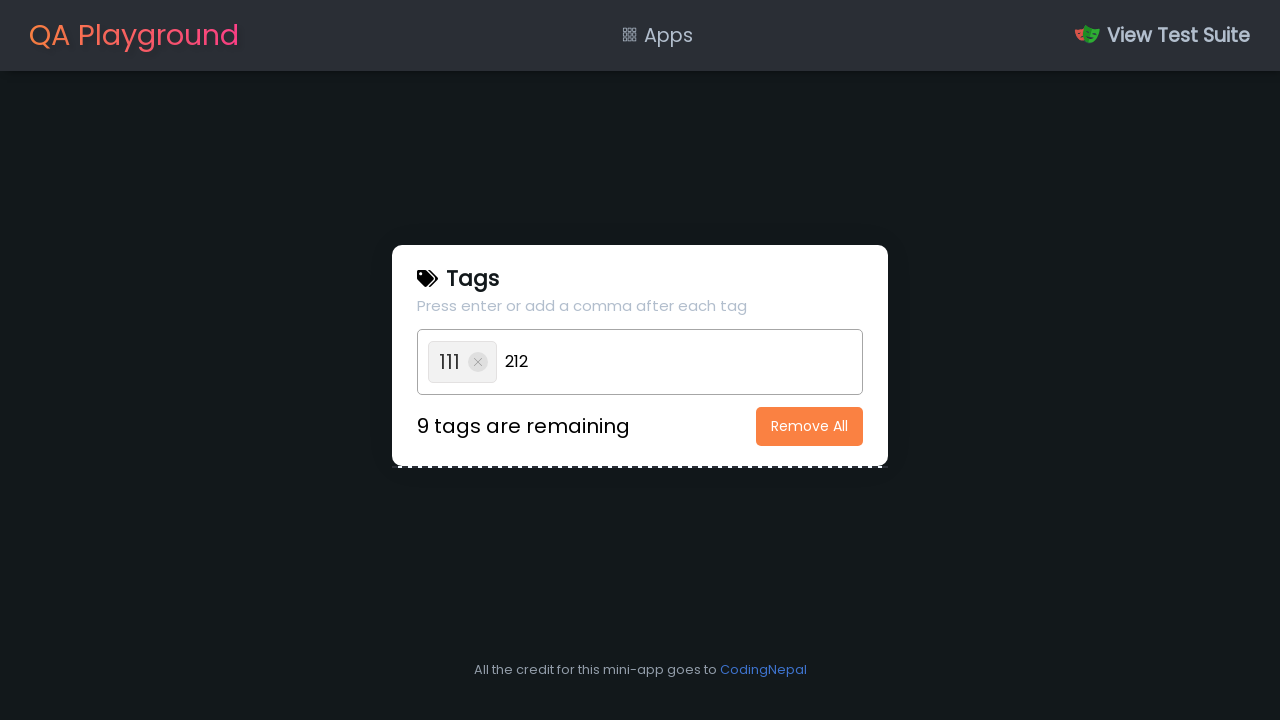

Pressed Enter to add tag 2/10 on [type='text']
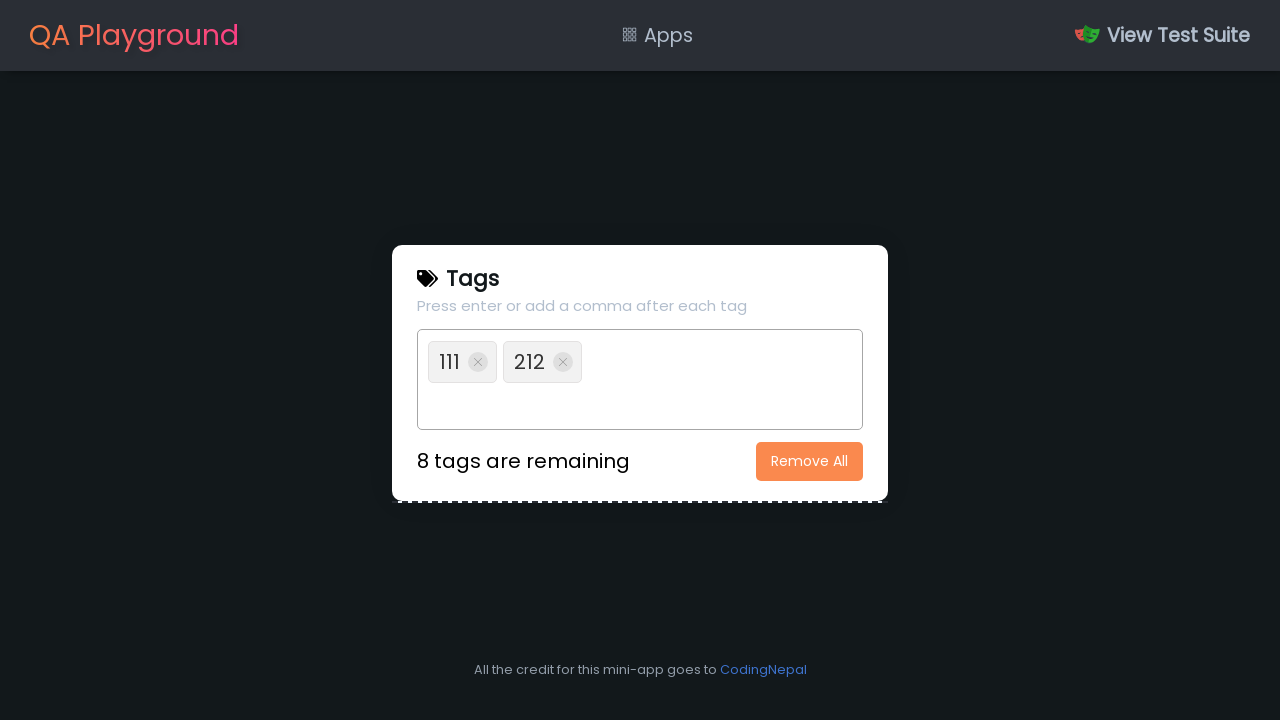

Filled input field with tag value: 313 on [type='text']
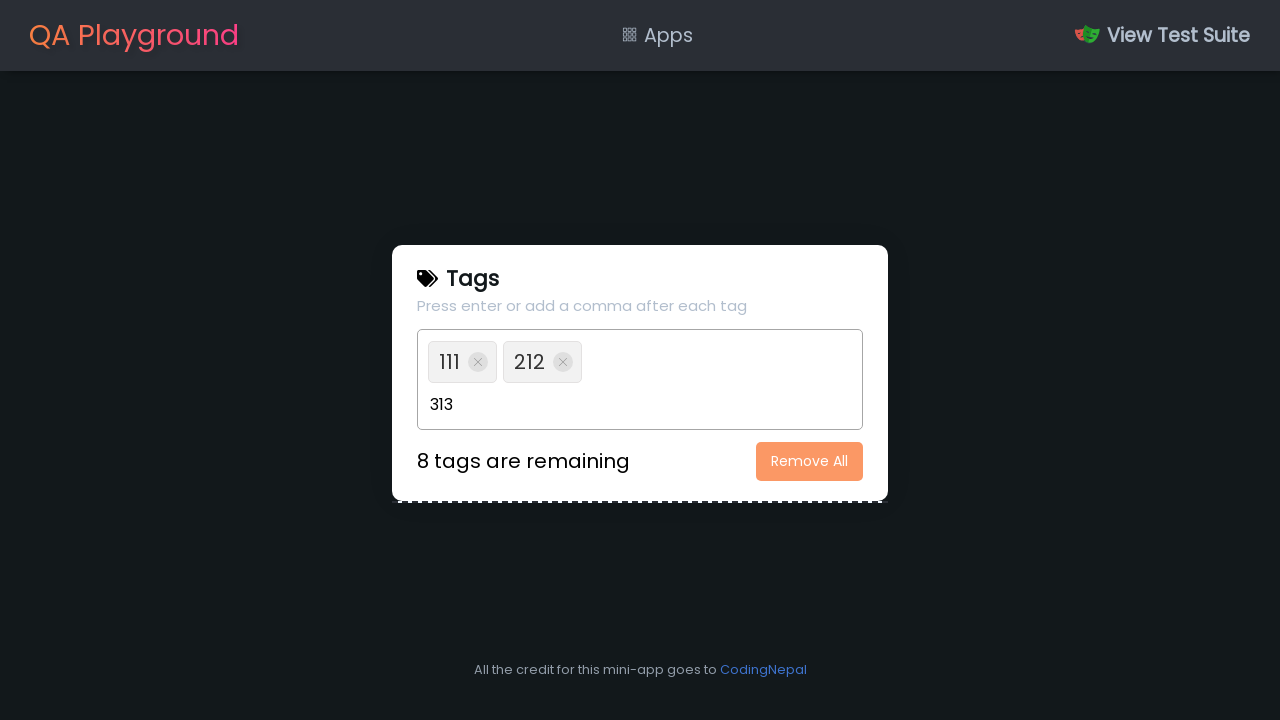

Pressed Enter to add tag 3/10 on [type='text']
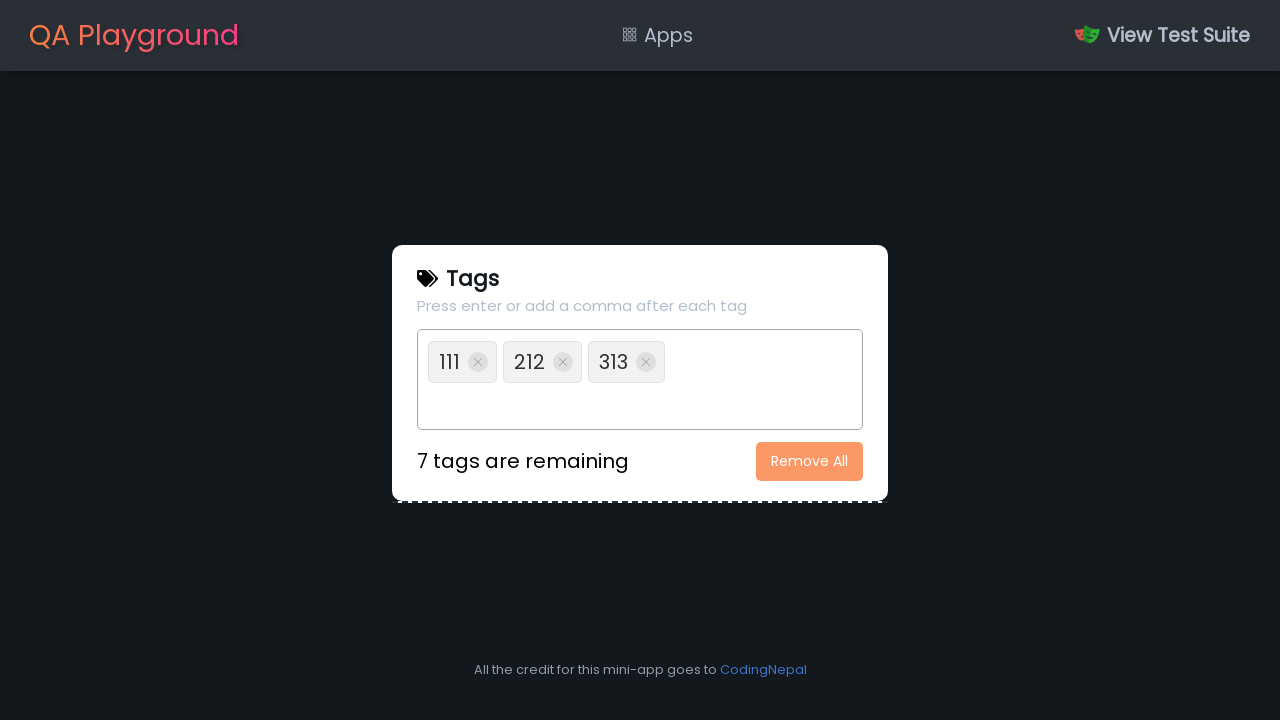

Filled input field with tag value: 414 on [type='text']
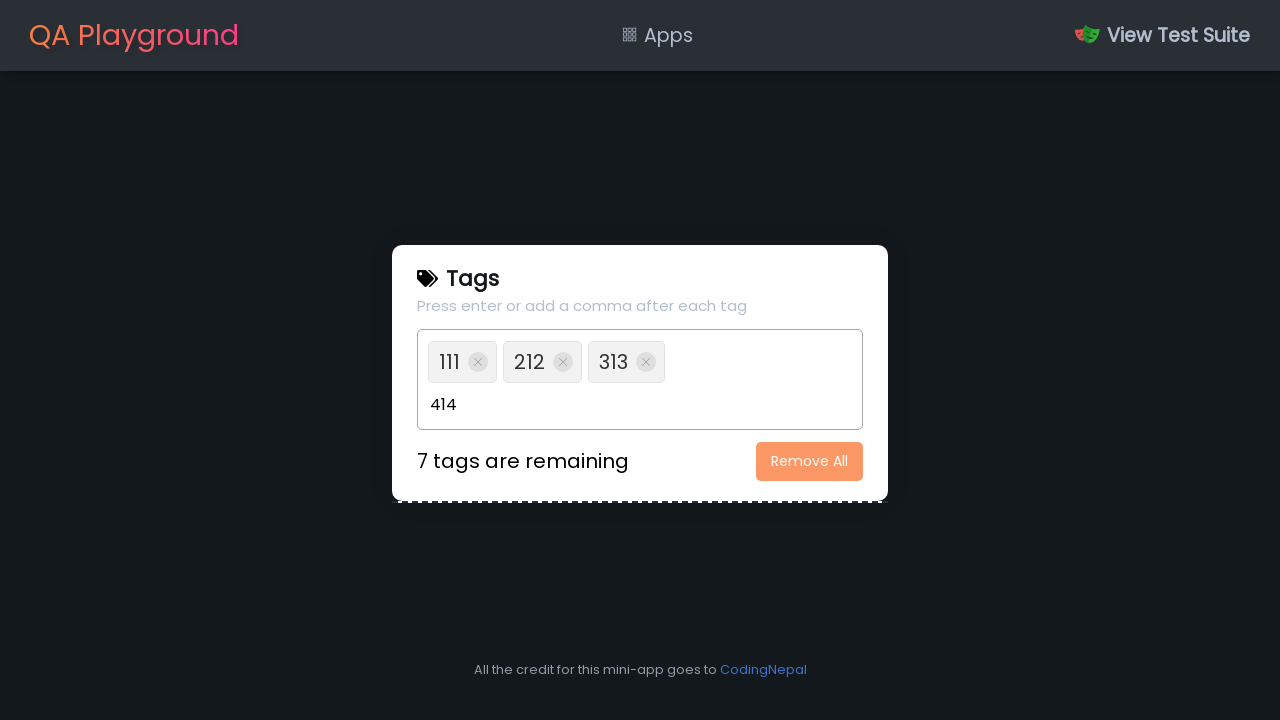

Pressed Enter to add tag 4/10 on [type='text']
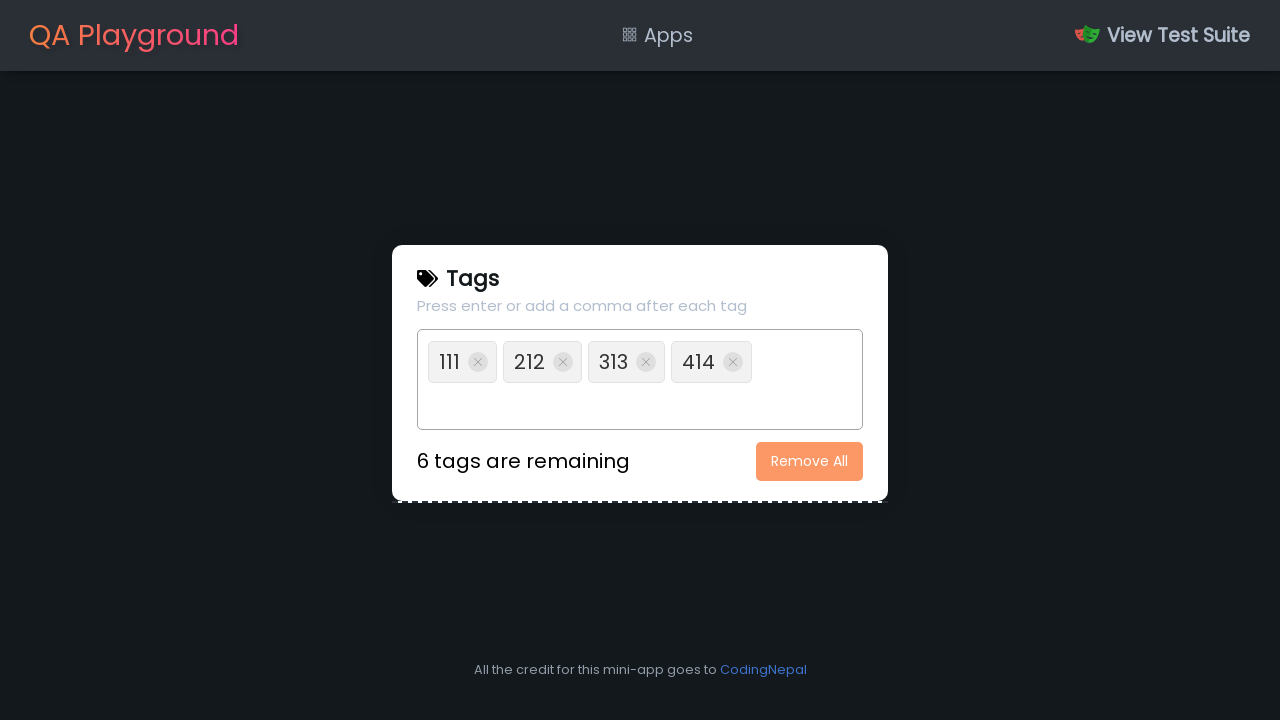

Filled input field with tag value: 515 on [type='text']
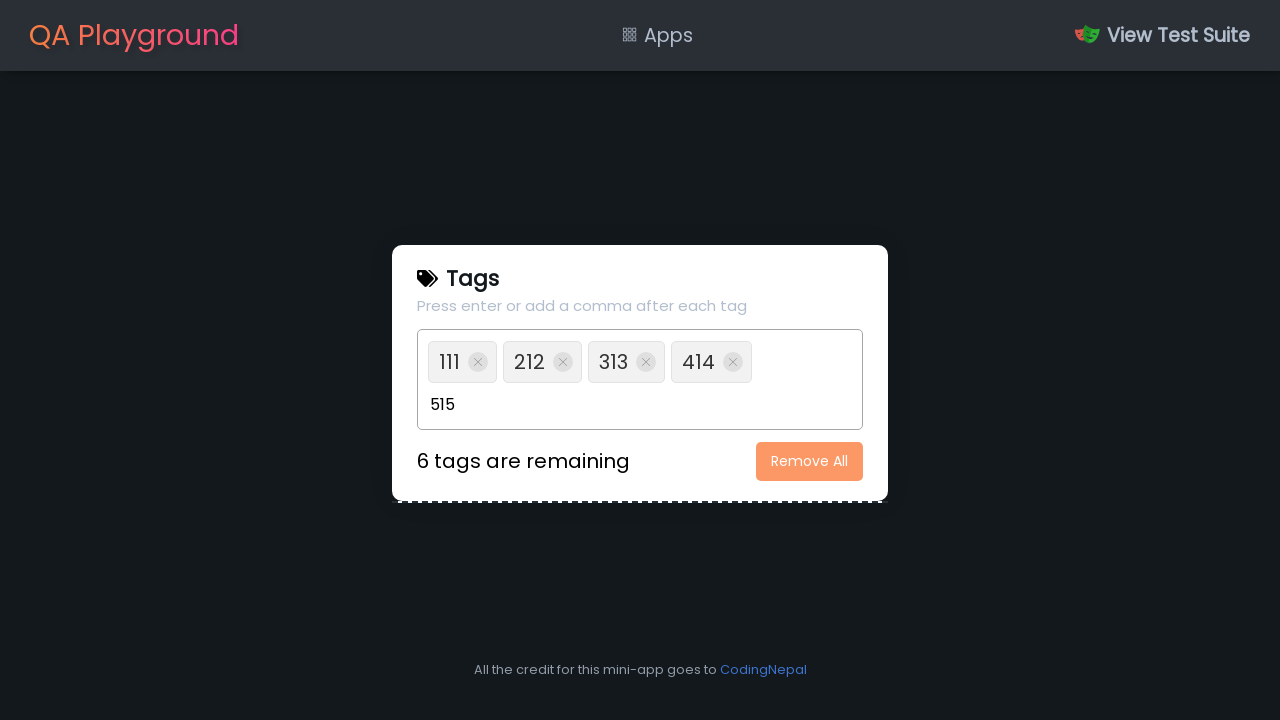

Pressed Enter to add tag 5/10 on [type='text']
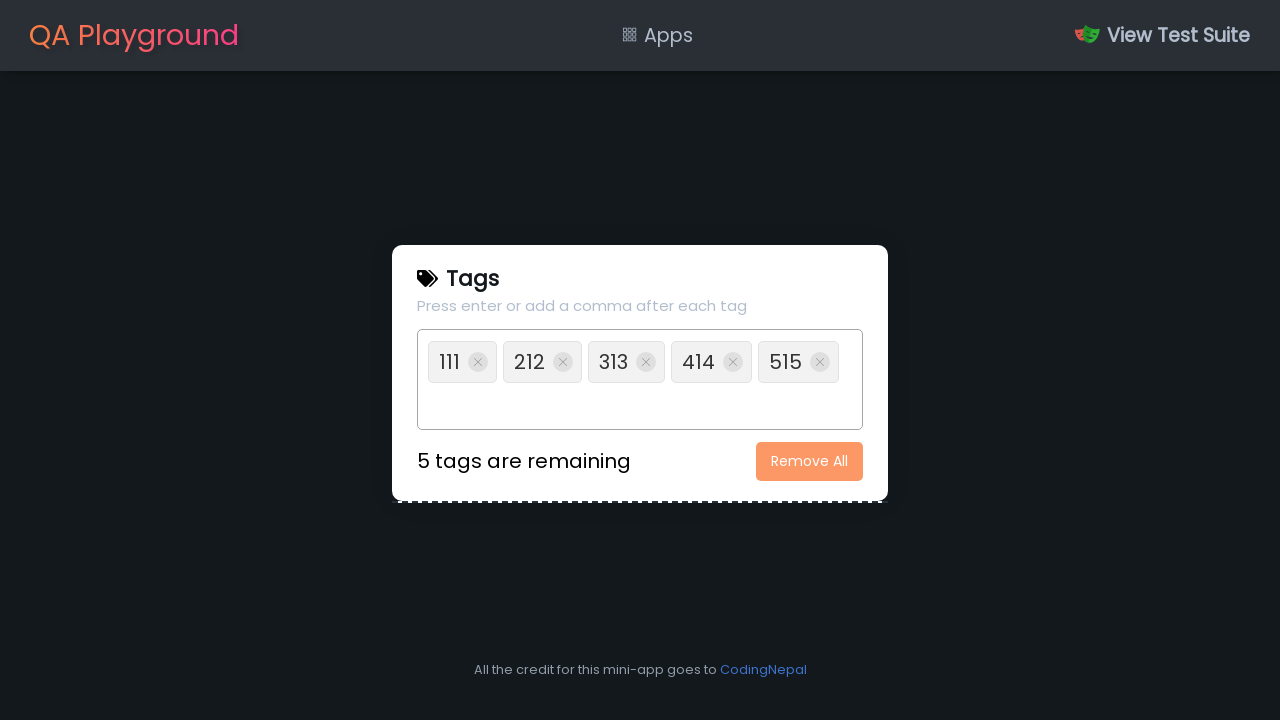

Filled input field with tag value: 616 on [type='text']
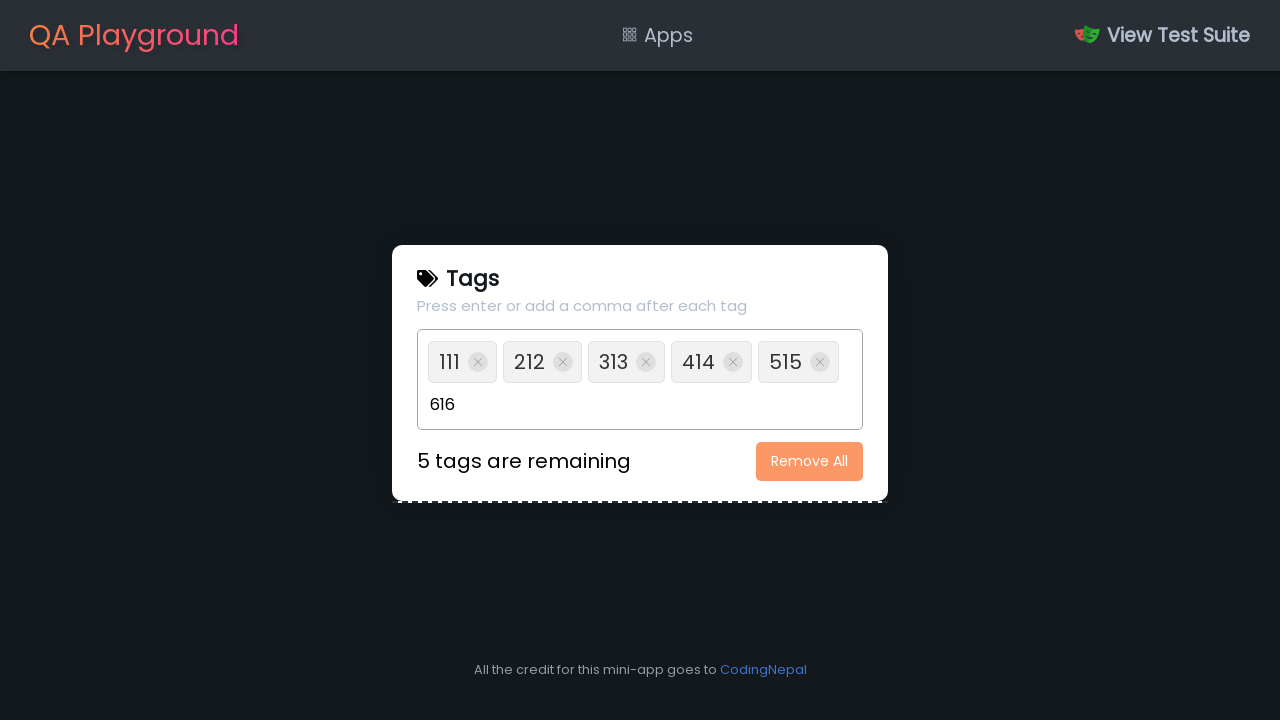

Pressed Enter to add tag 6/10 on [type='text']
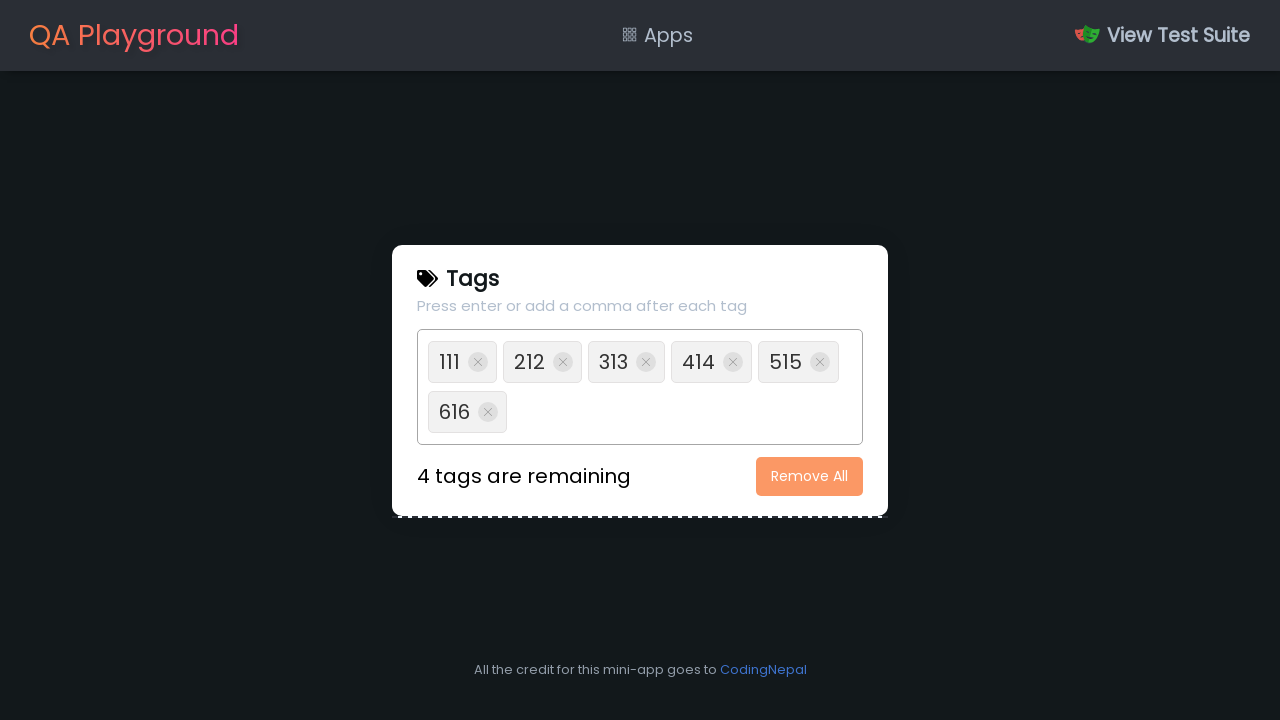

Filled input field with tag value: 717 on [type='text']
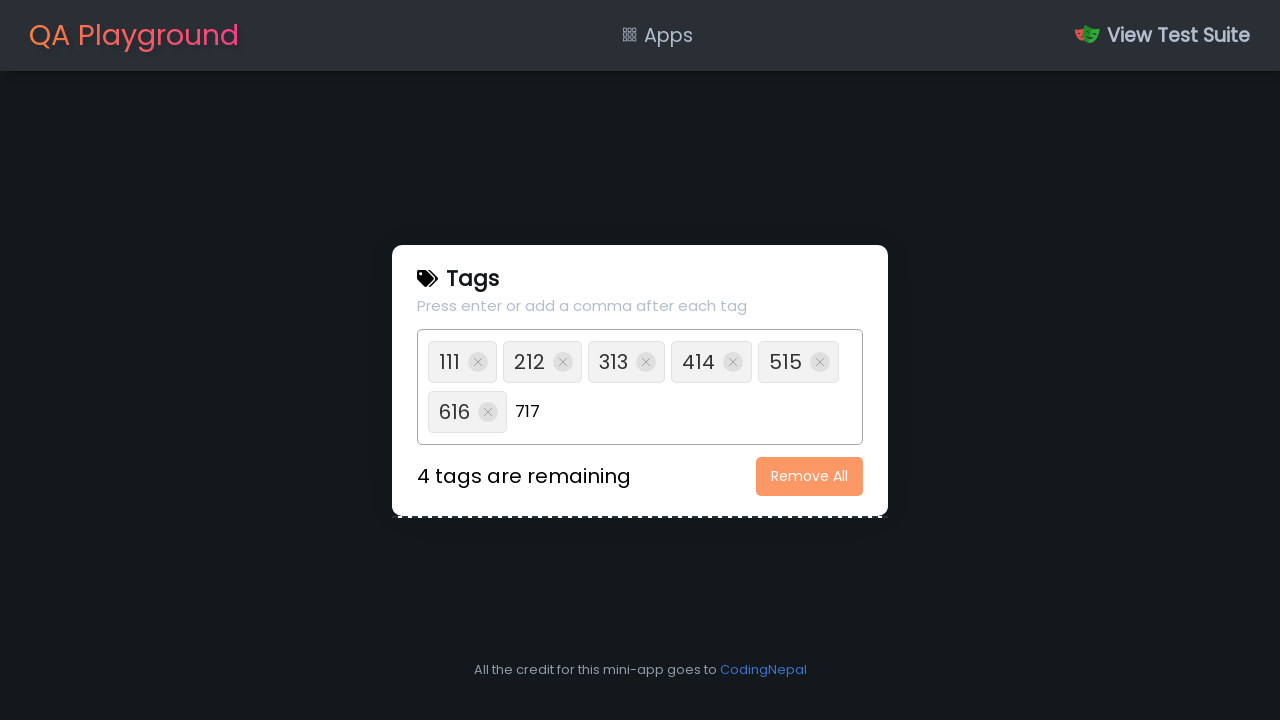

Pressed Enter to add tag 7/10 on [type='text']
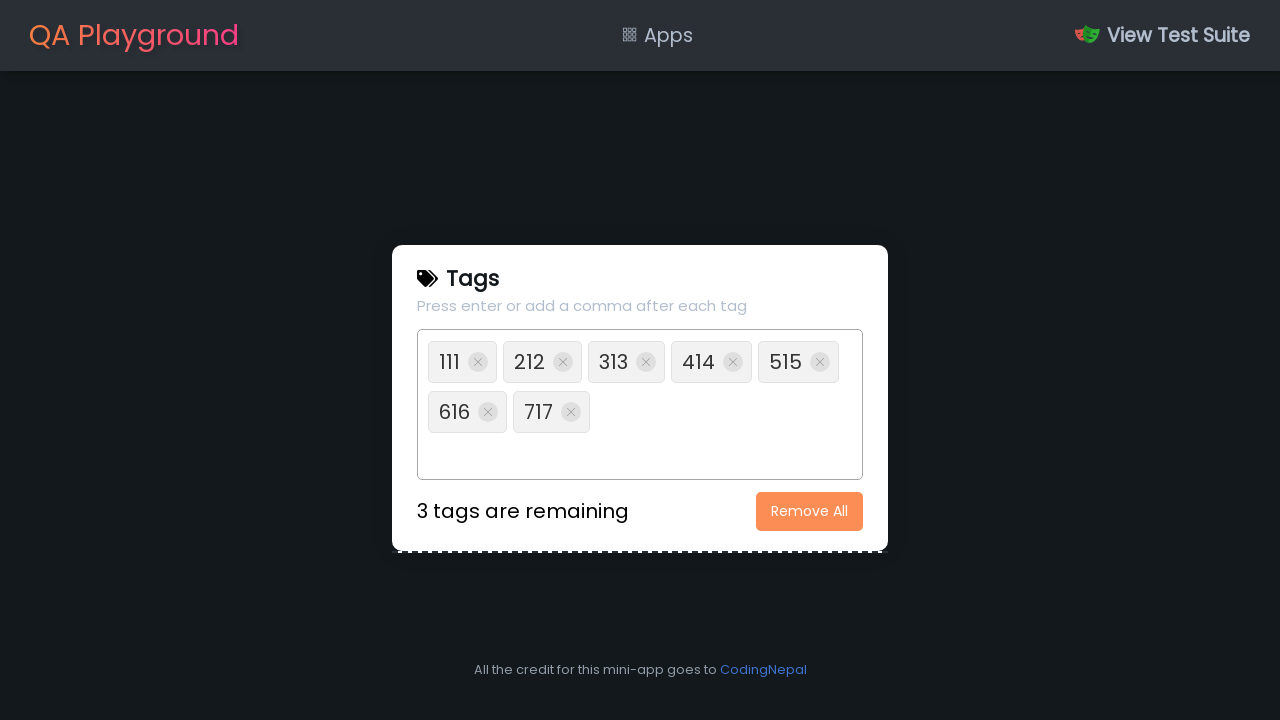

Filled input field with tag value: 818 on [type='text']
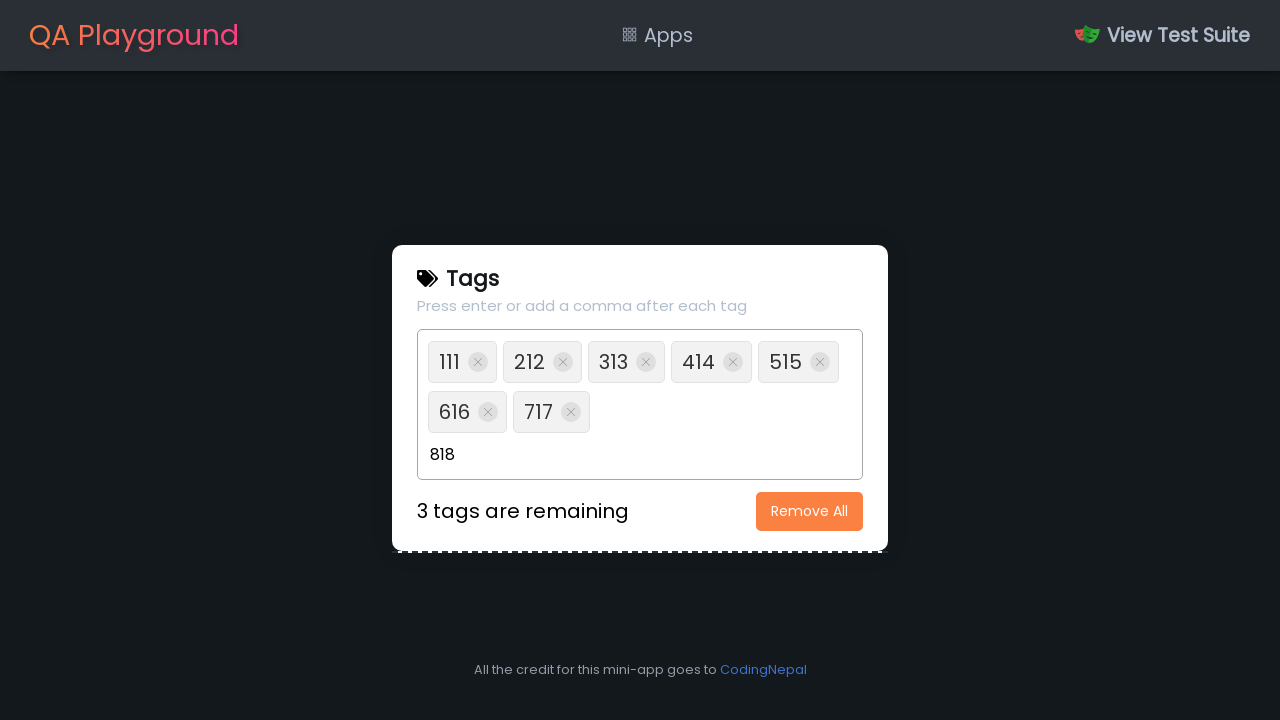

Pressed Enter to add tag 8/10 on [type='text']
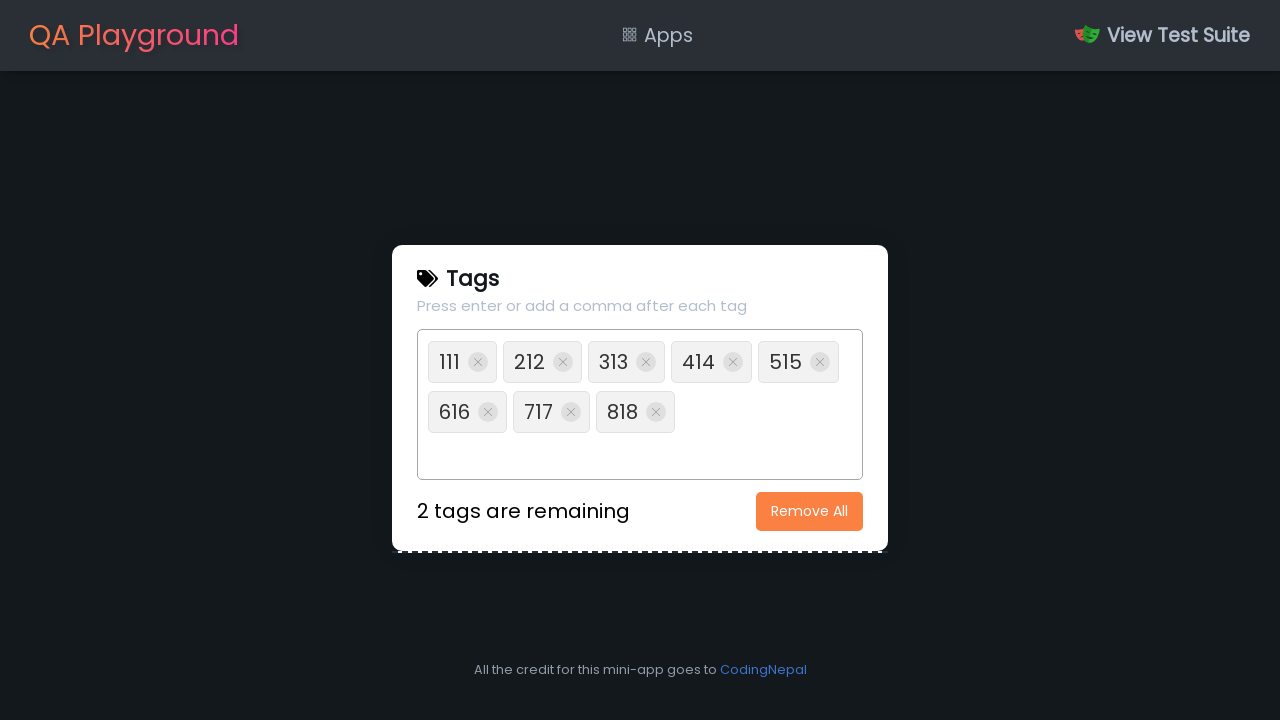

Filled input field with tag value: 919 on [type='text']
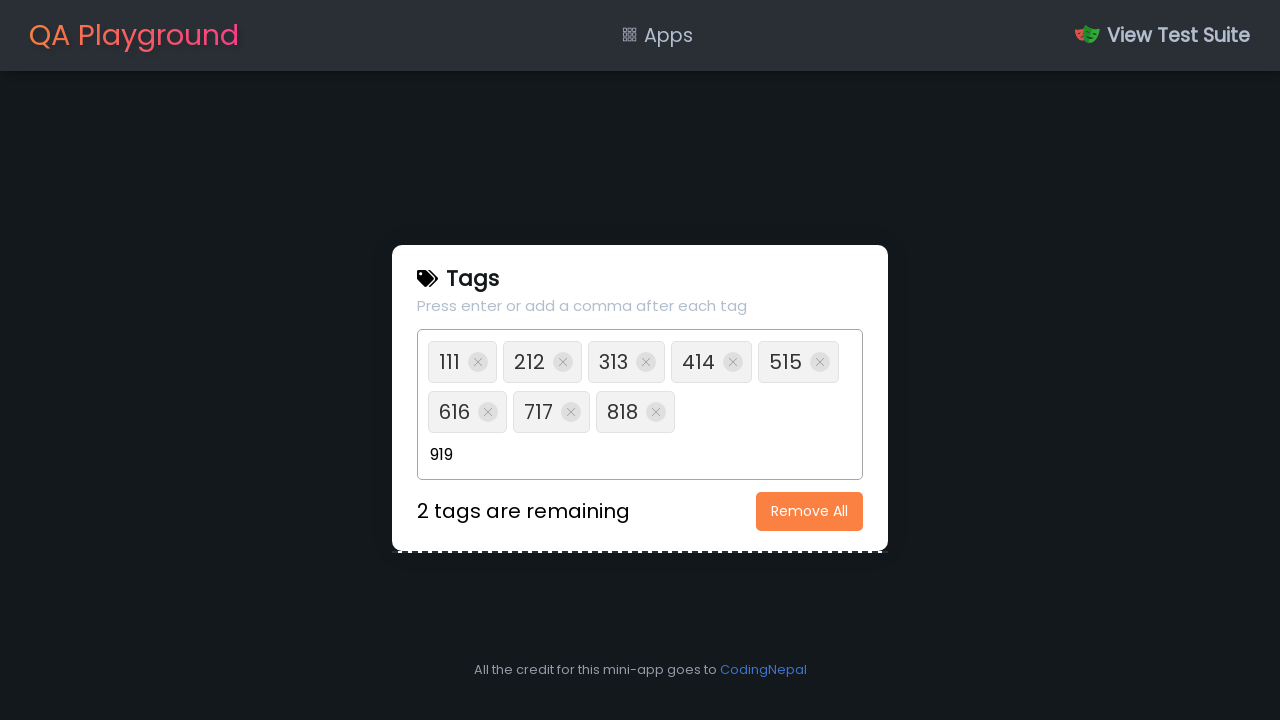

Pressed Enter to add tag 9/10 on [type='text']
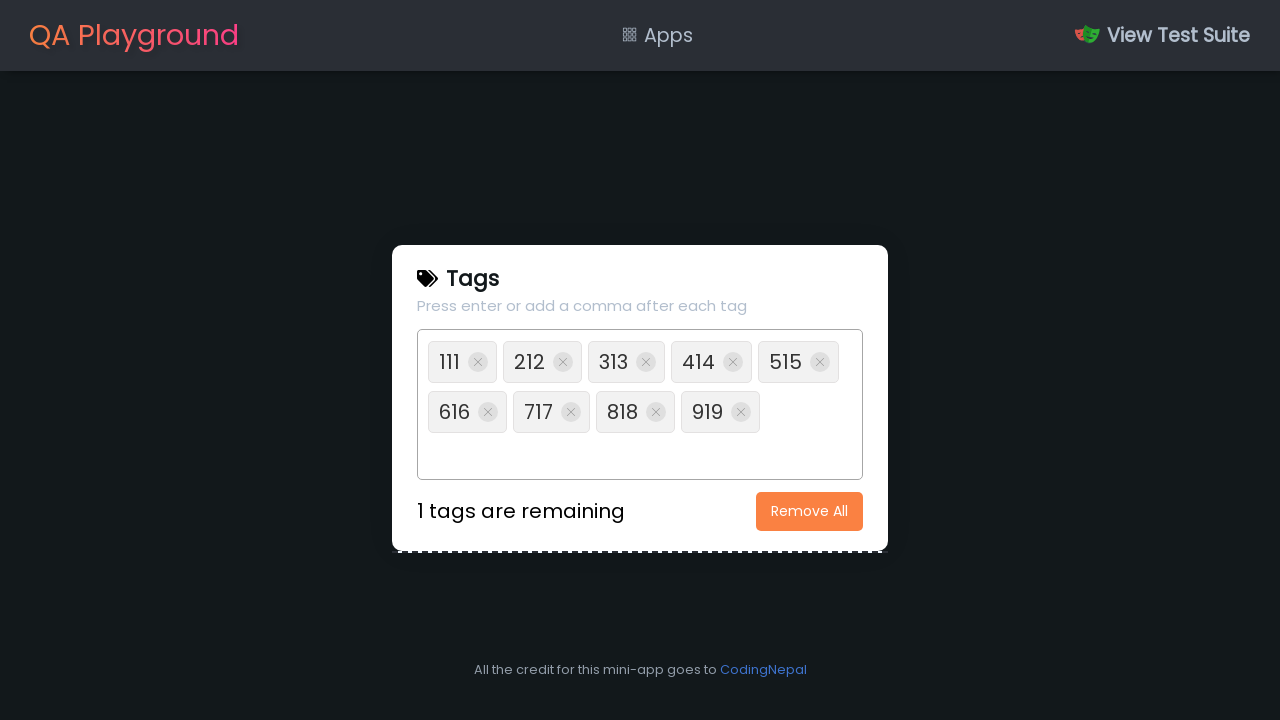

Filled input field with tag value: 10110 on [type='text']
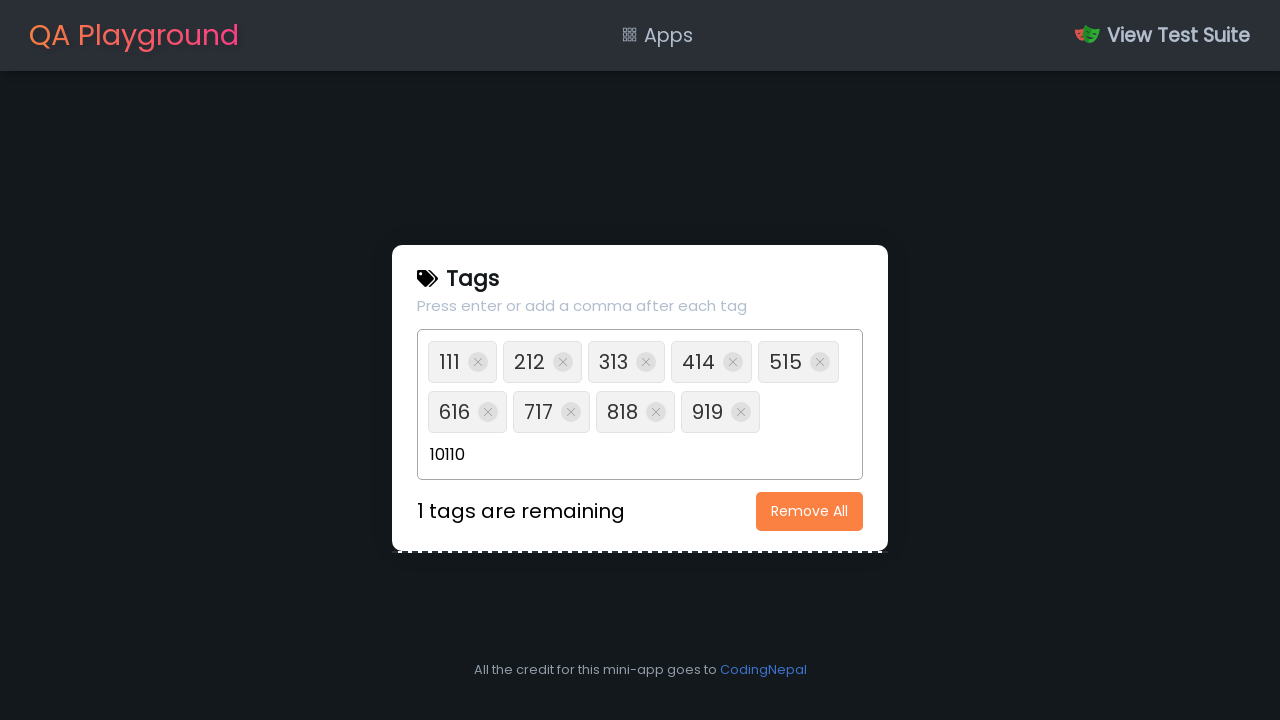

Pressed Enter to add tag 10/10 on [type='text']
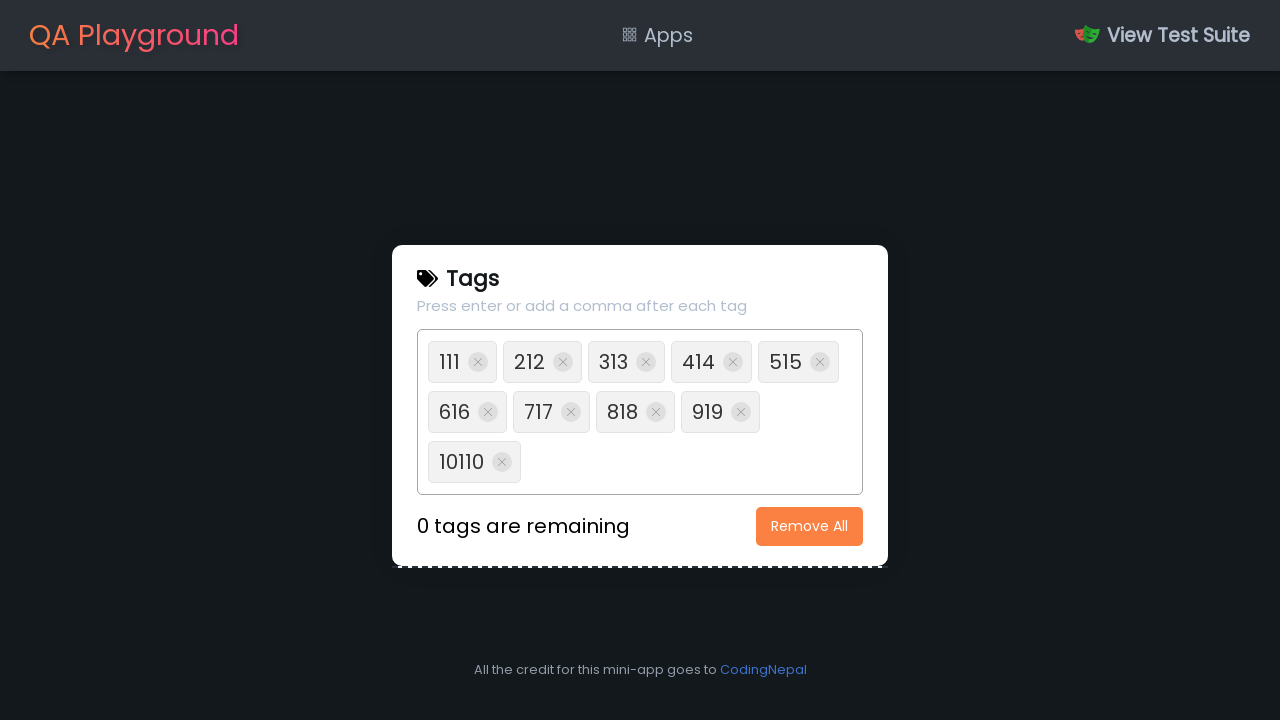

Waited for all 10 tags to be added
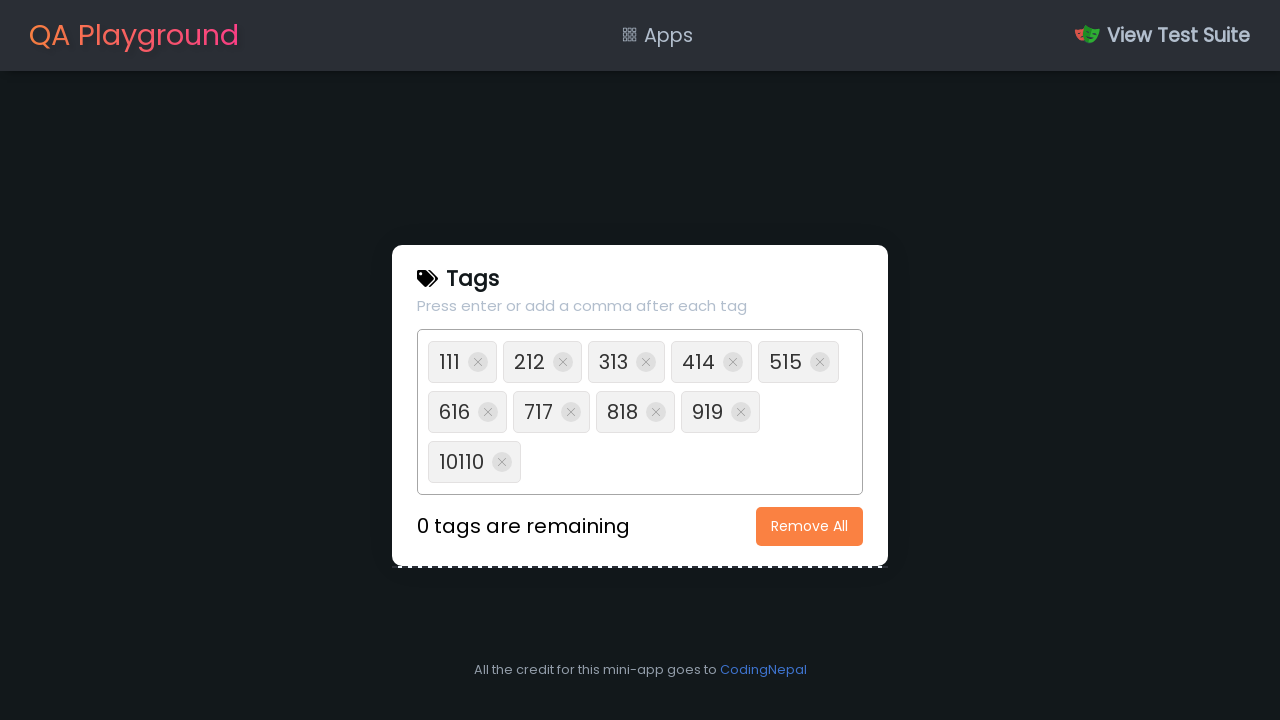

Retrieved remaining count after adding 10 tags: 0
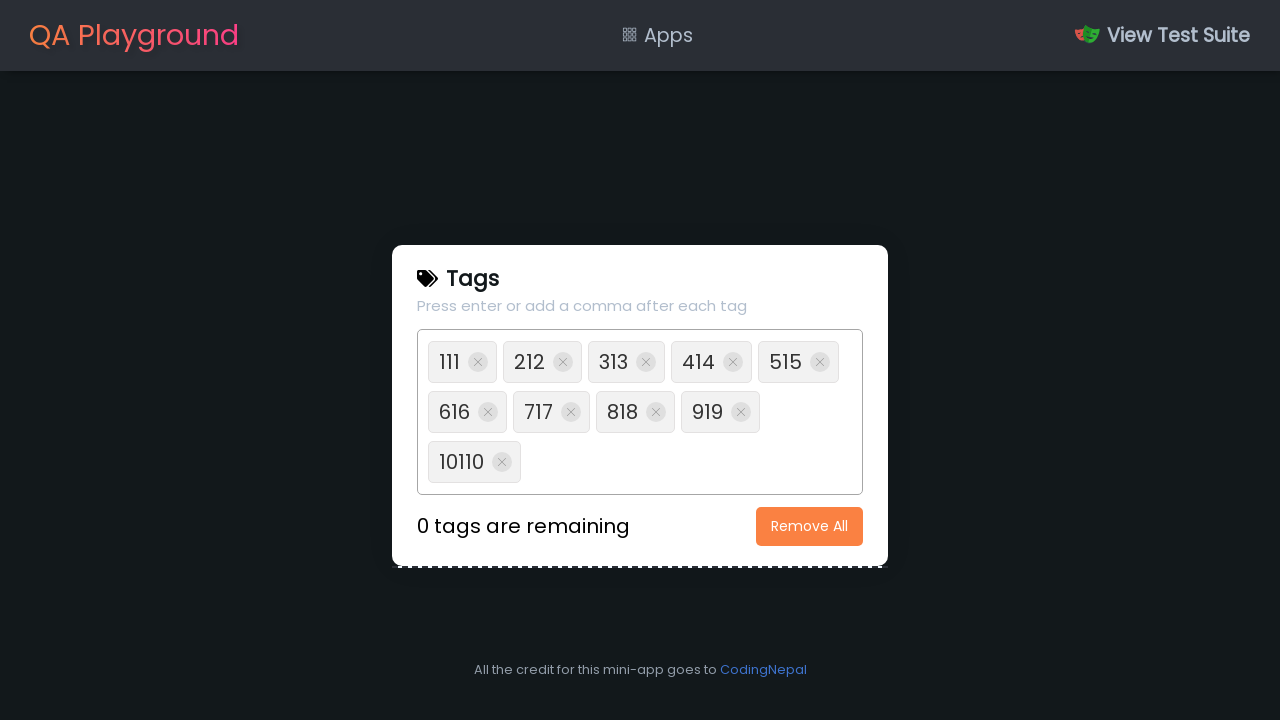

Verified remaining count equals 0 (no more tags allowed)
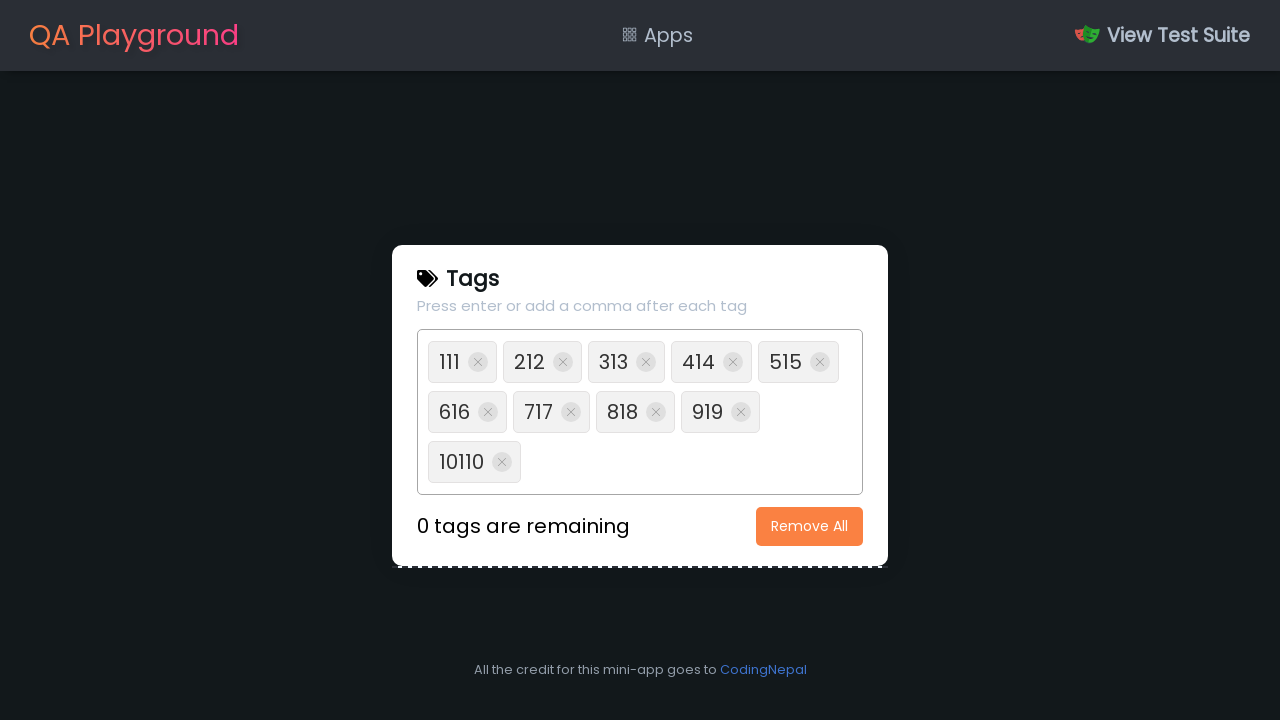

Retrieved total tags count after adding 10: 10
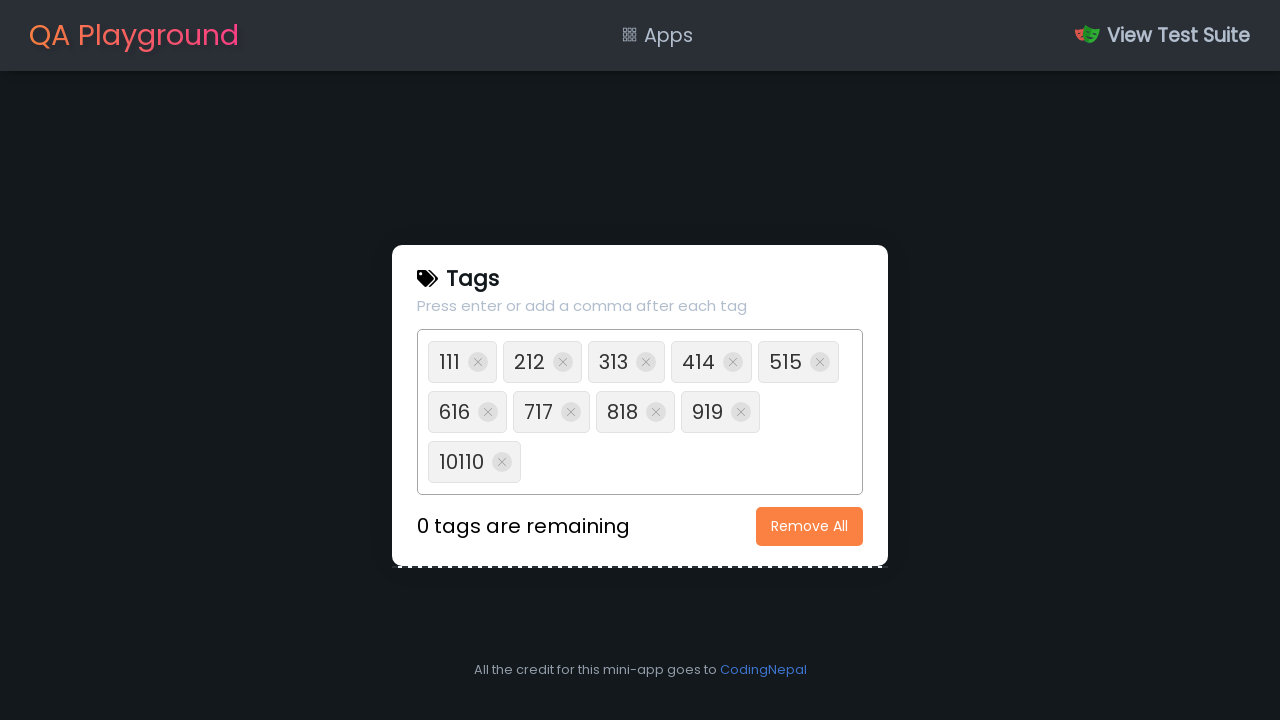

Retrieved all tag elements from list
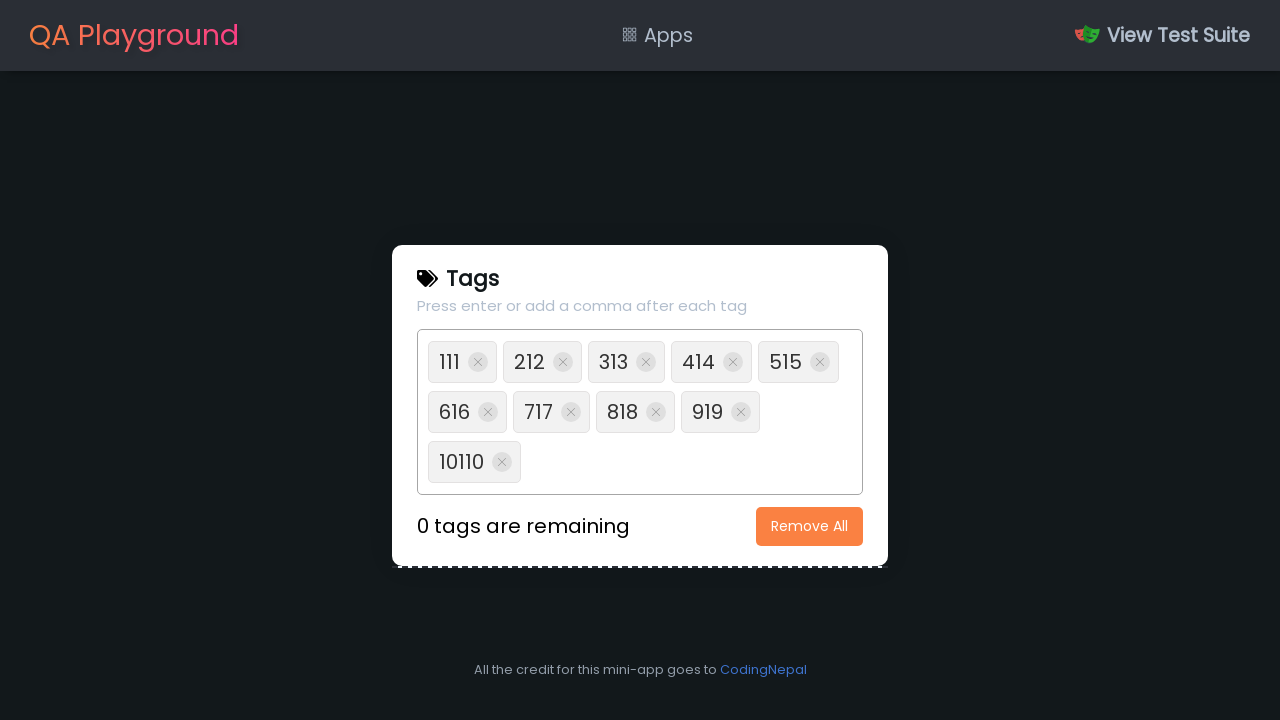

Clicked remove all tags button (second time) at (810, 526) on button
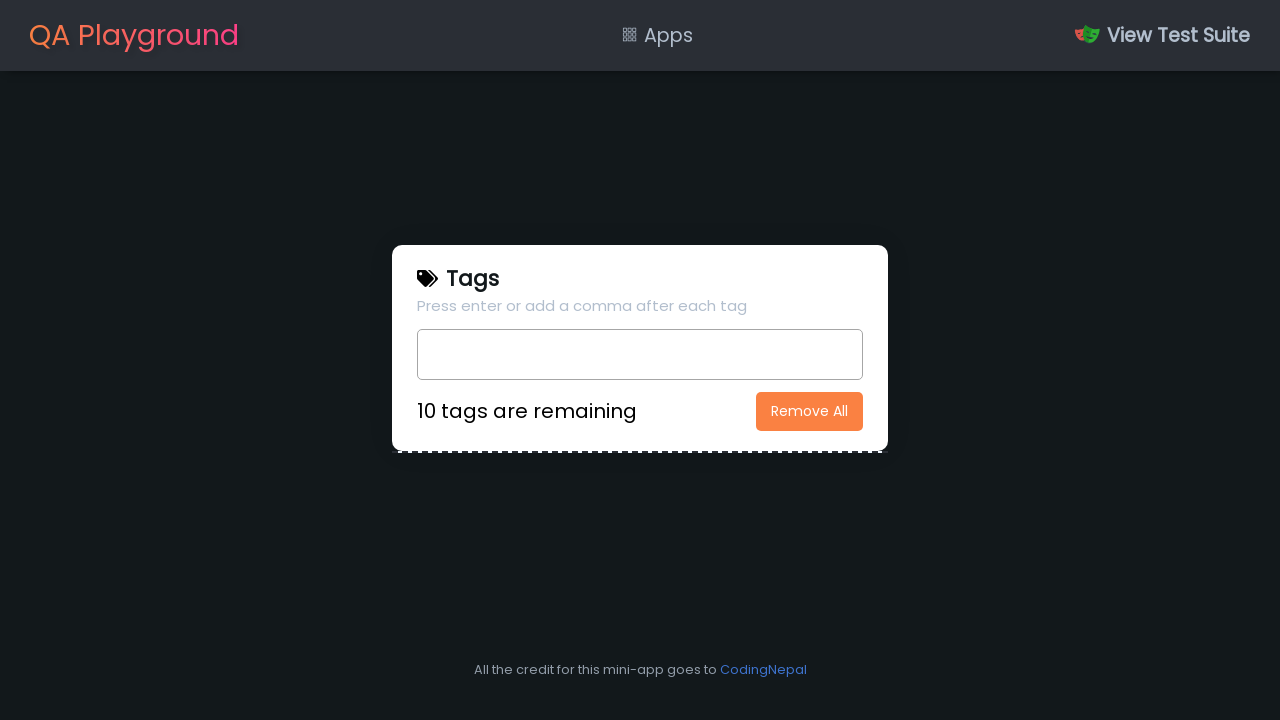

Waited for tag removal to complete
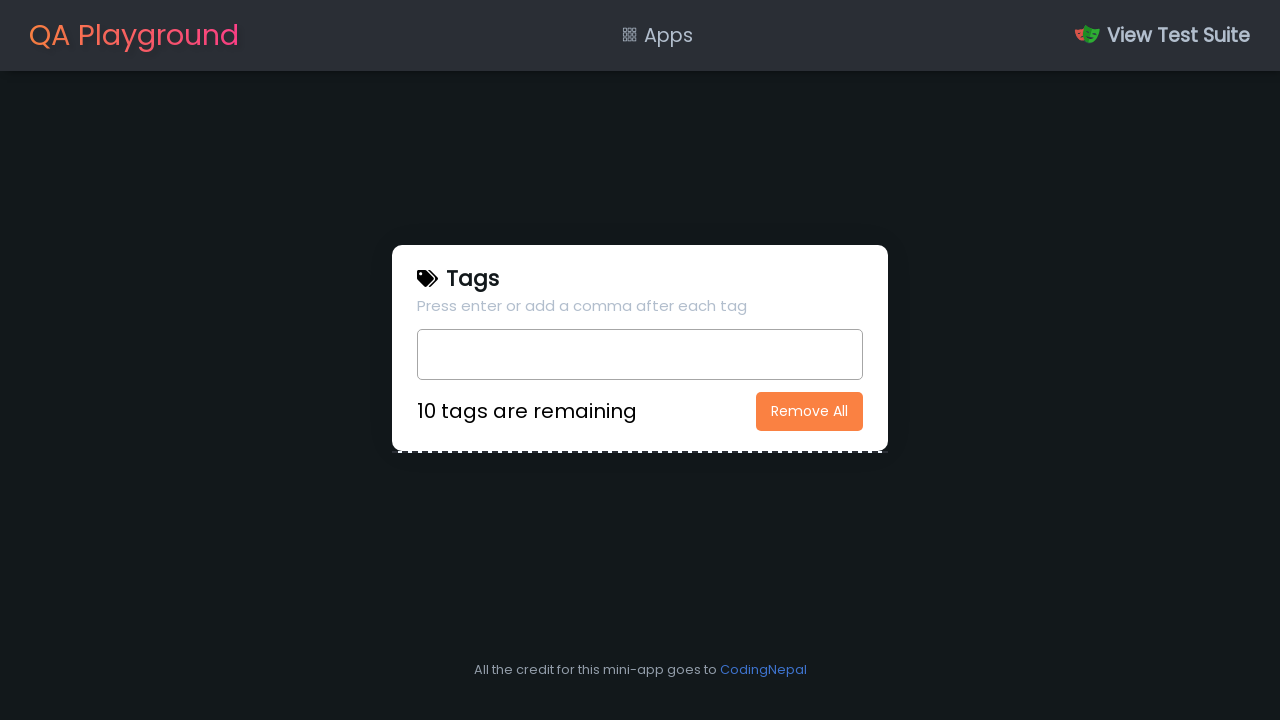

Filled input field with XSS test string: <script>alert()</script> on [type='text']
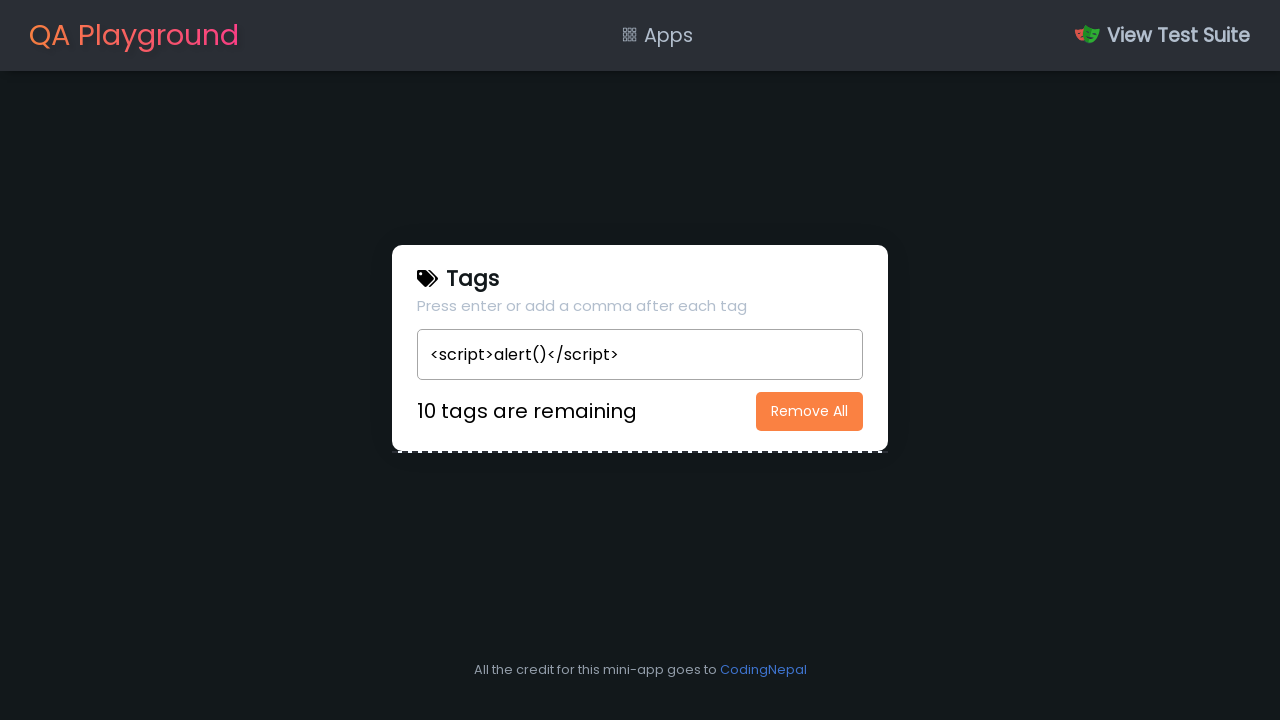

Pressed Enter to add XSS test tag on [type='text']
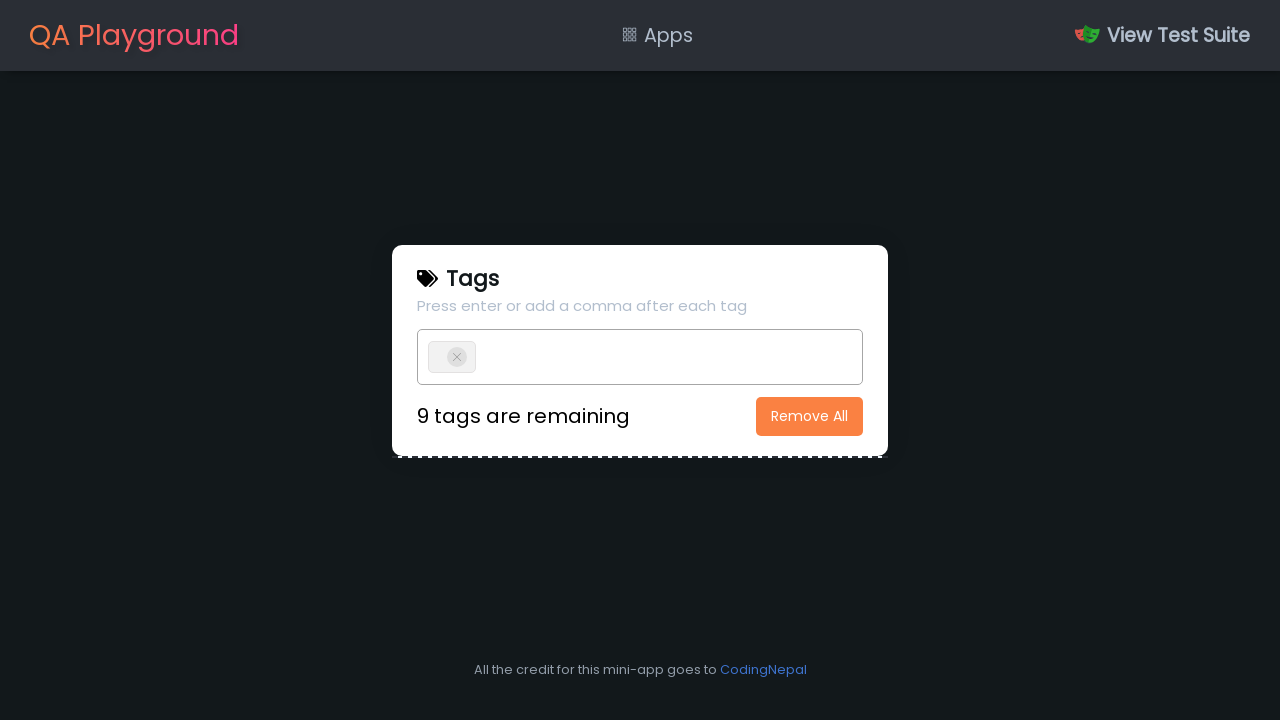

Retrieved all tag elements after XSS input
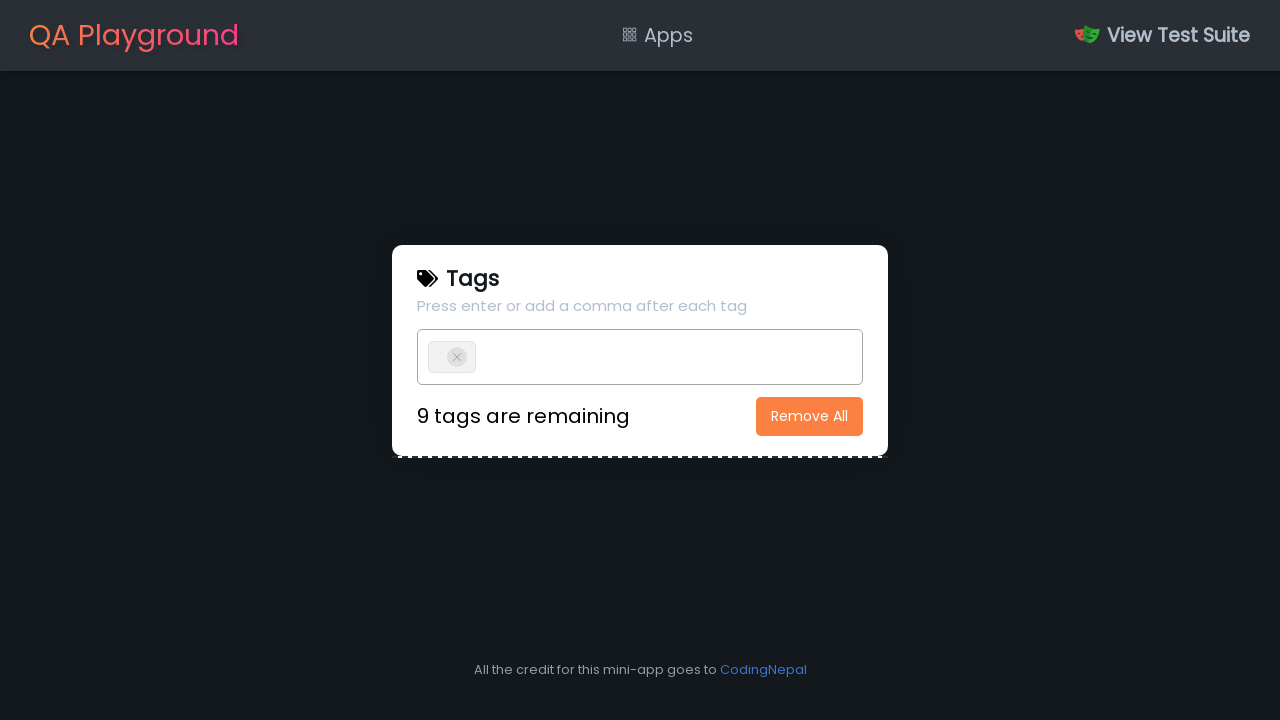

Extracted final tag values: ['alert() ']
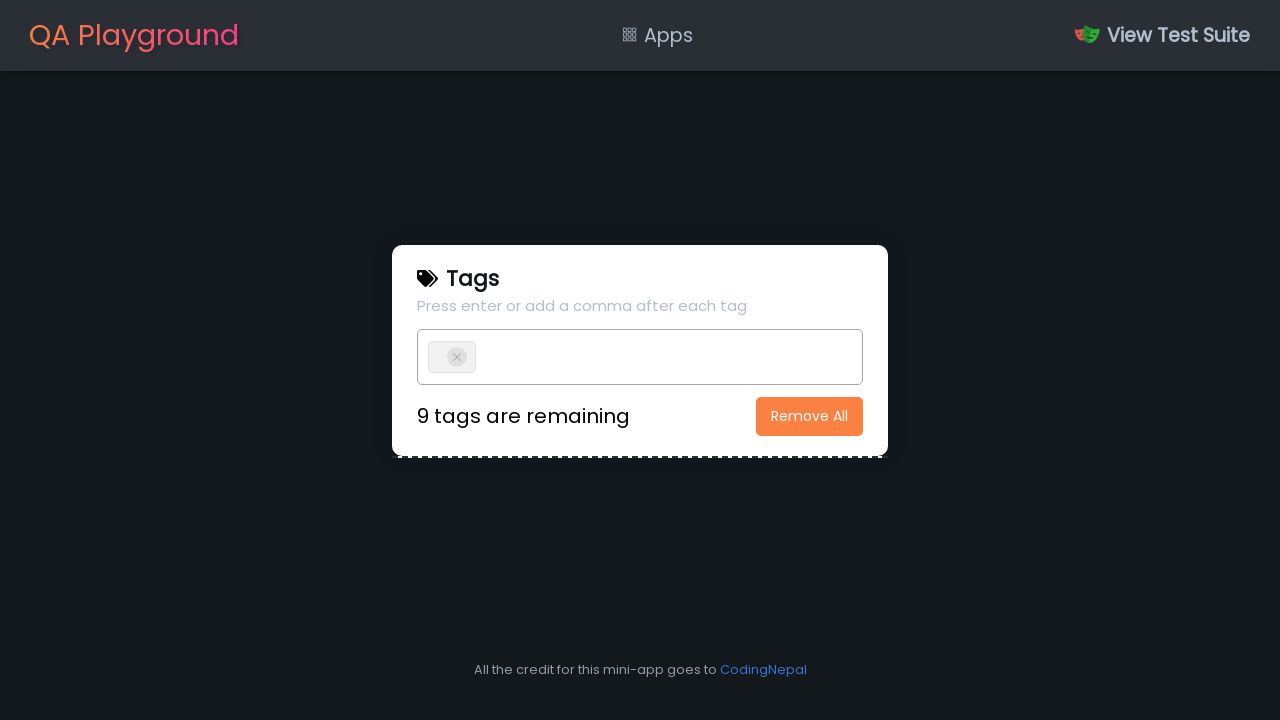

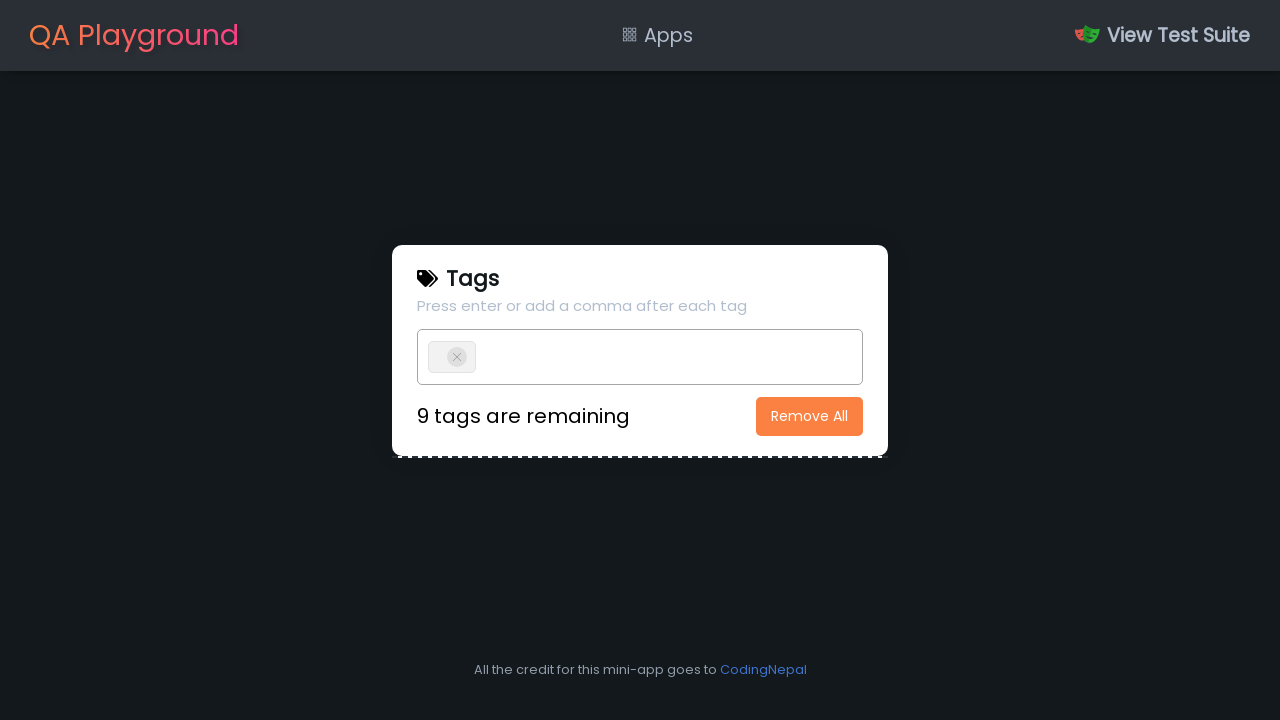